Tests a To-Do application by adding 5 new items to the list and then marking all 10 items as completed.

Starting URL: https://lambdatest.github.io/sample-todo-app/

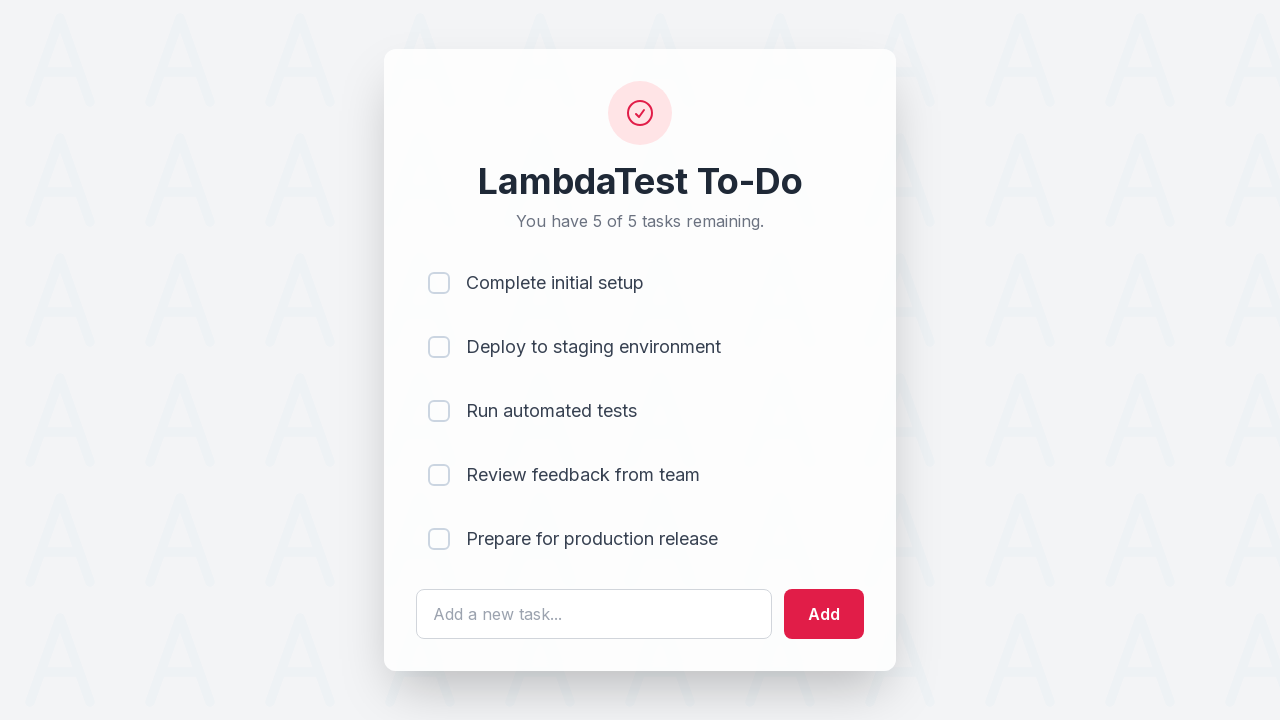

Waited for todo text input field to load
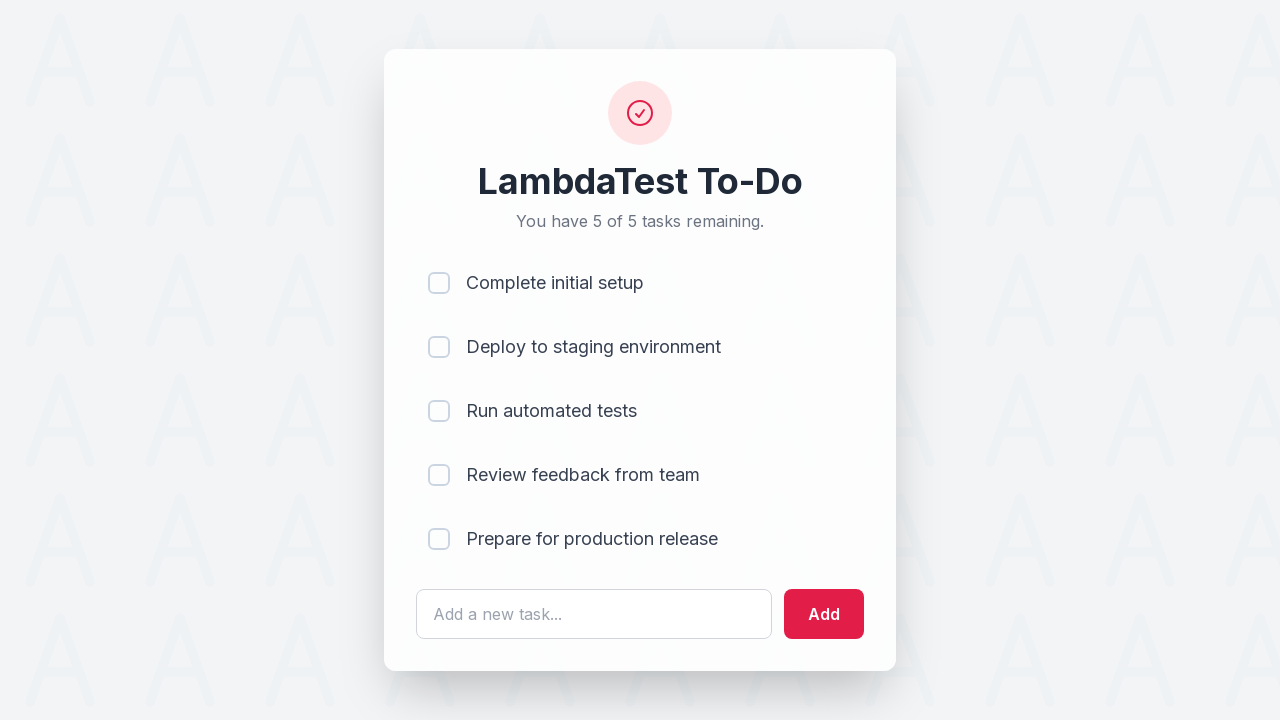

Clicked todo text input field for item 1 at (594, 614) on #sampletodotext
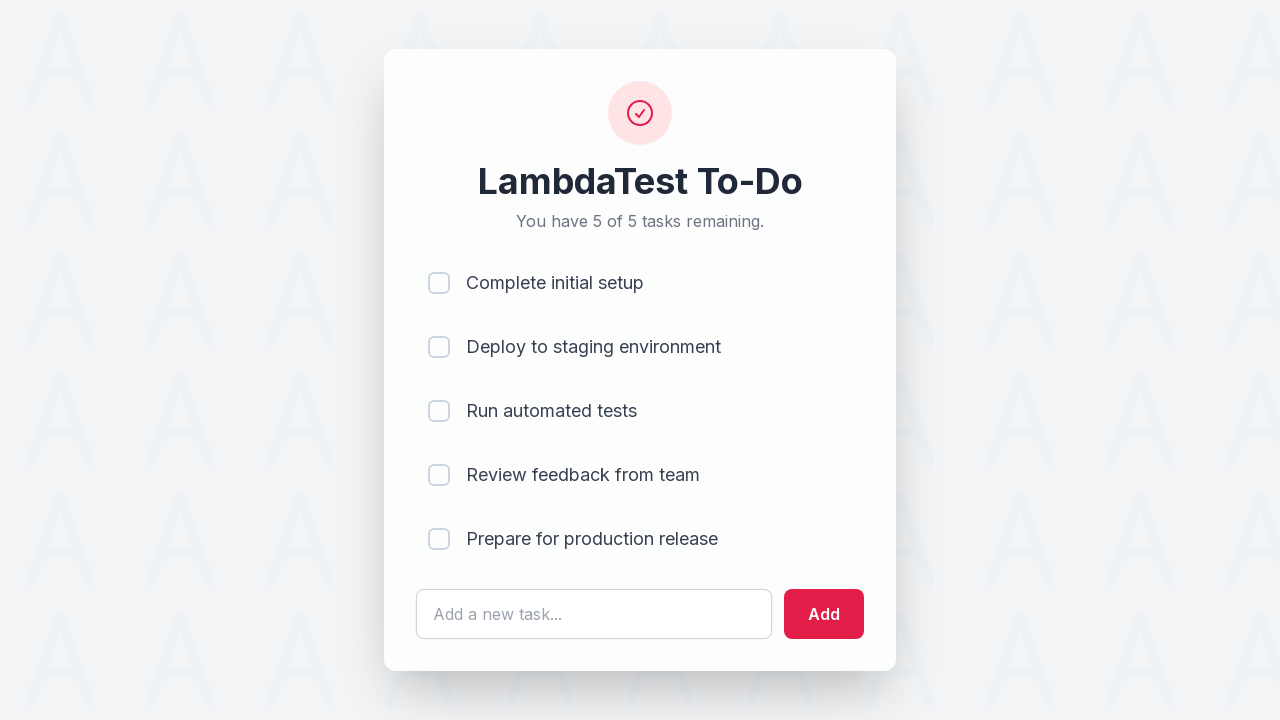

Filled text field with 'Adding a new item 1' on #sampletodotext
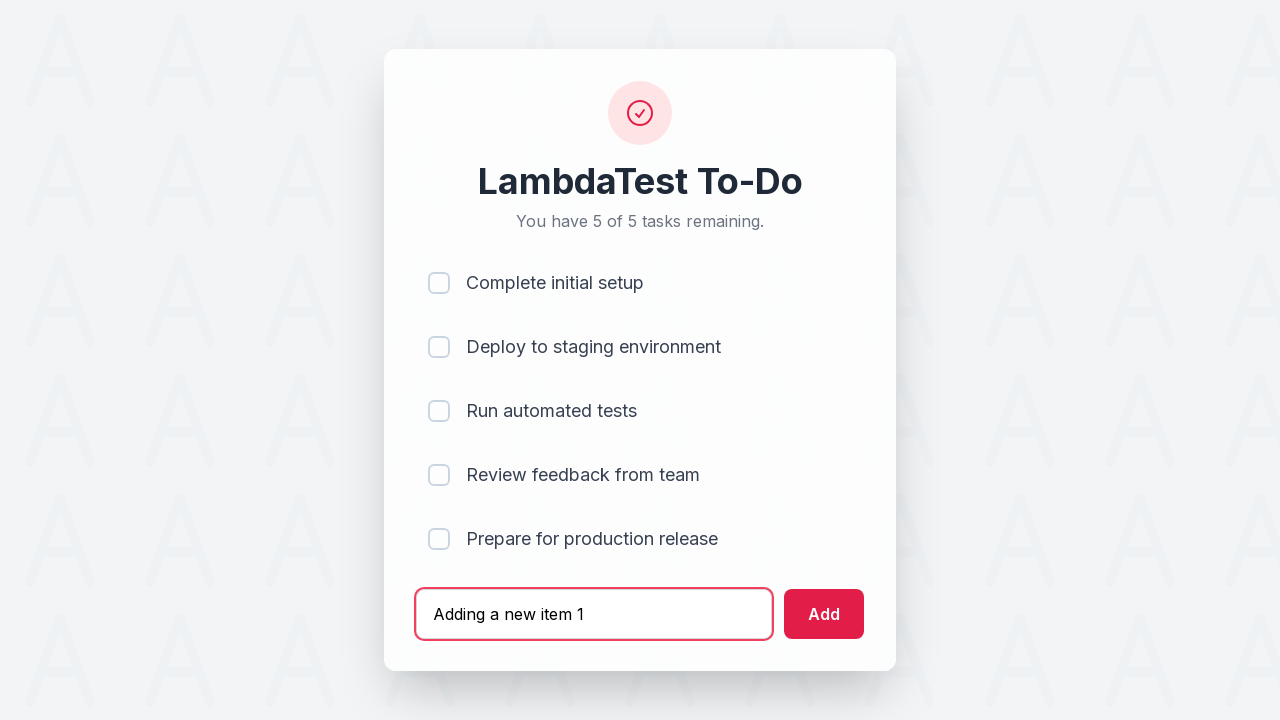

Pressed Enter to add item 1 to the list on #sampletodotext
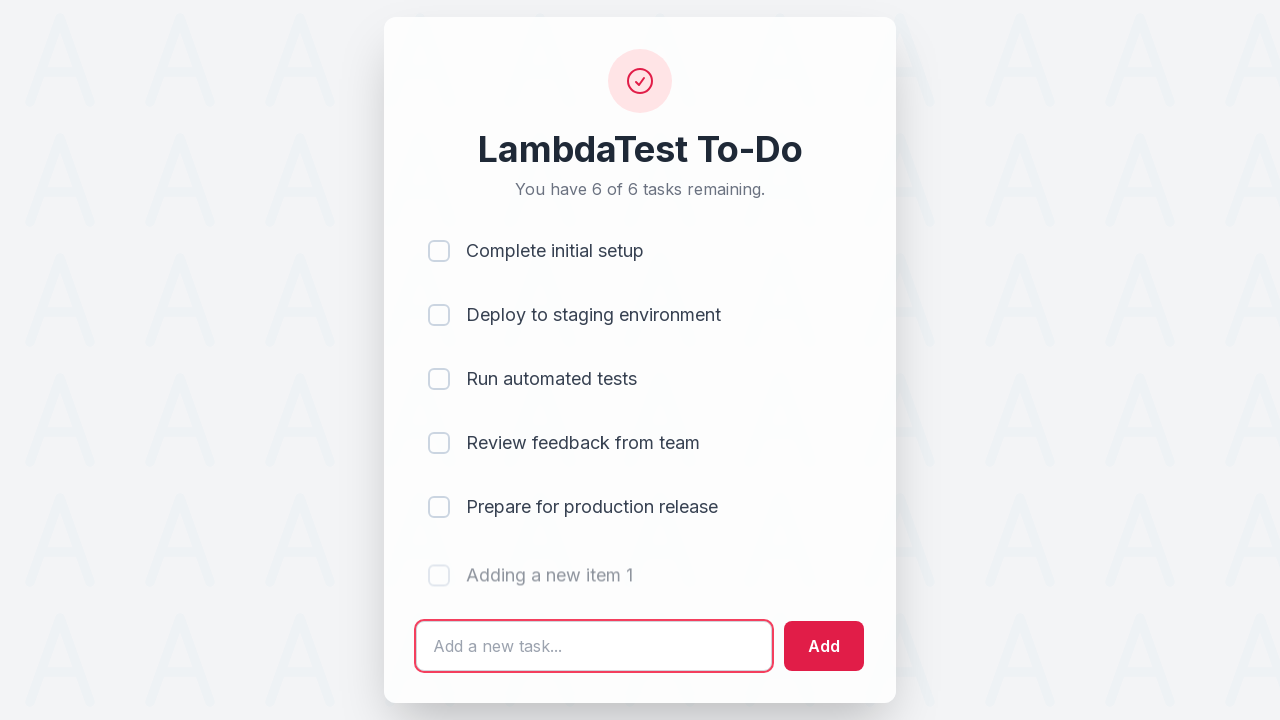

Waited 500ms for item to be added
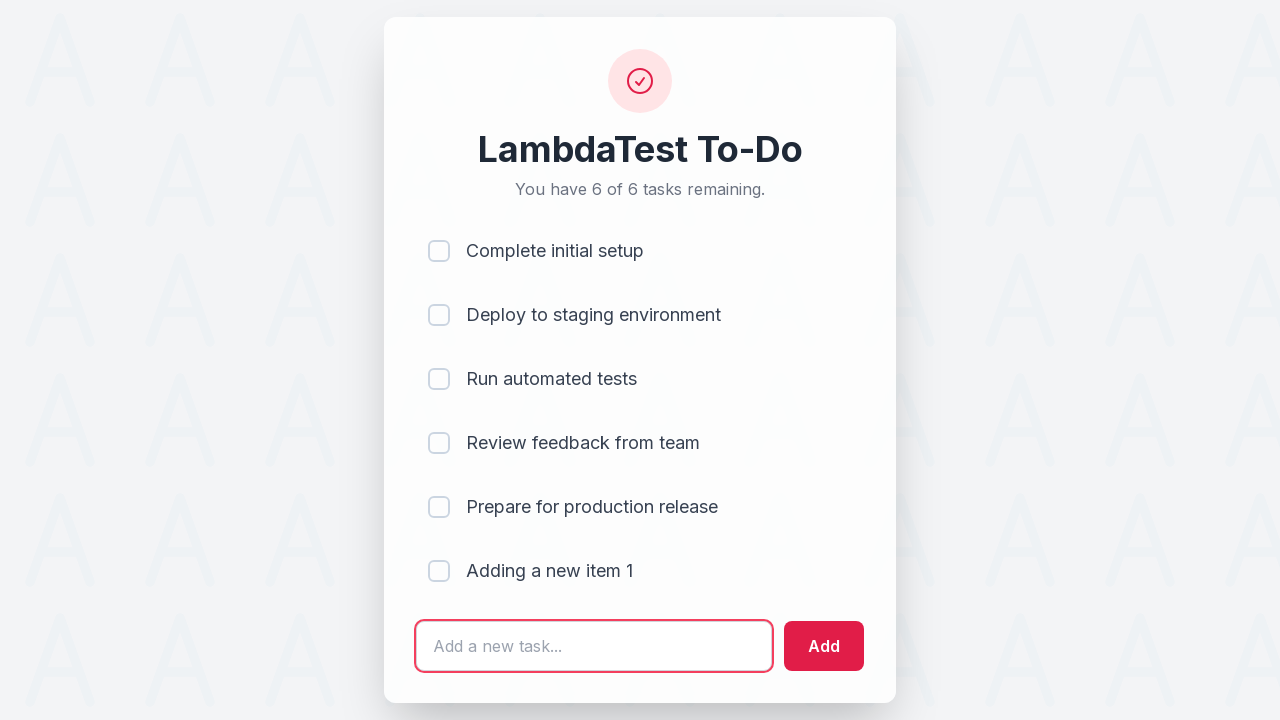

Clicked todo text input field for item 2 at (594, 646) on #sampletodotext
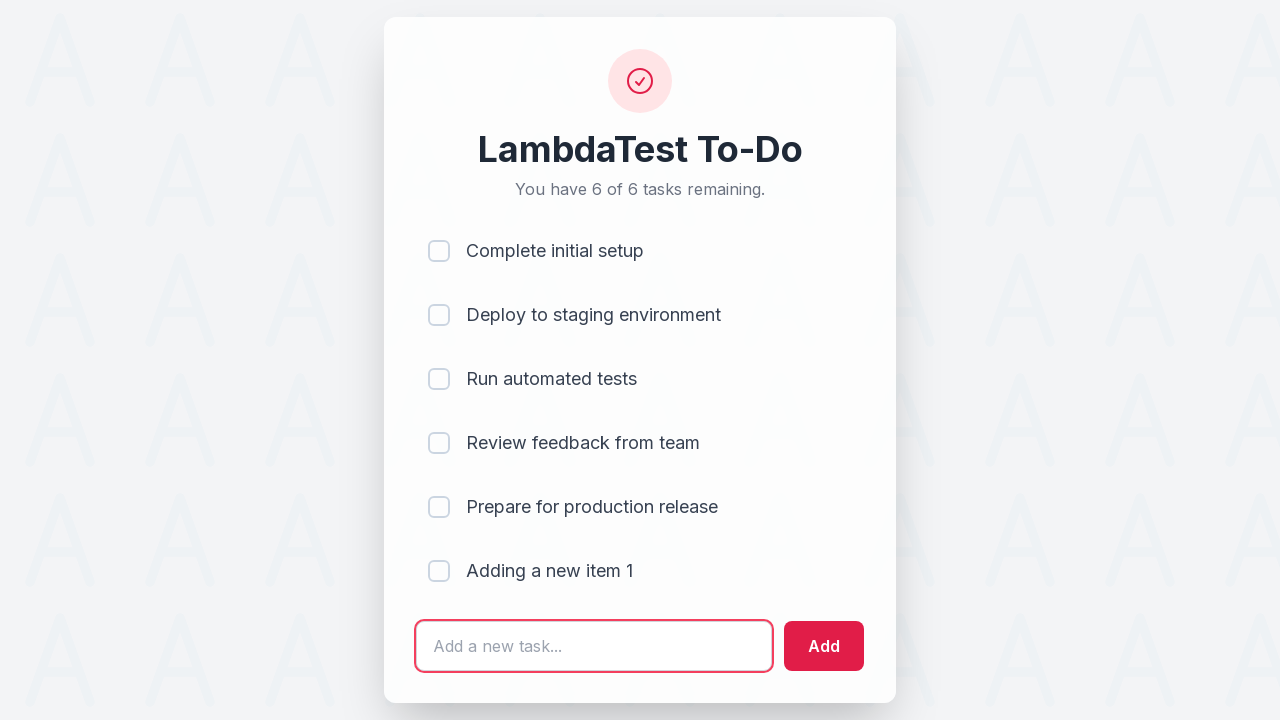

Filled text field with 'Adding a new item 2' on #sampletodotext
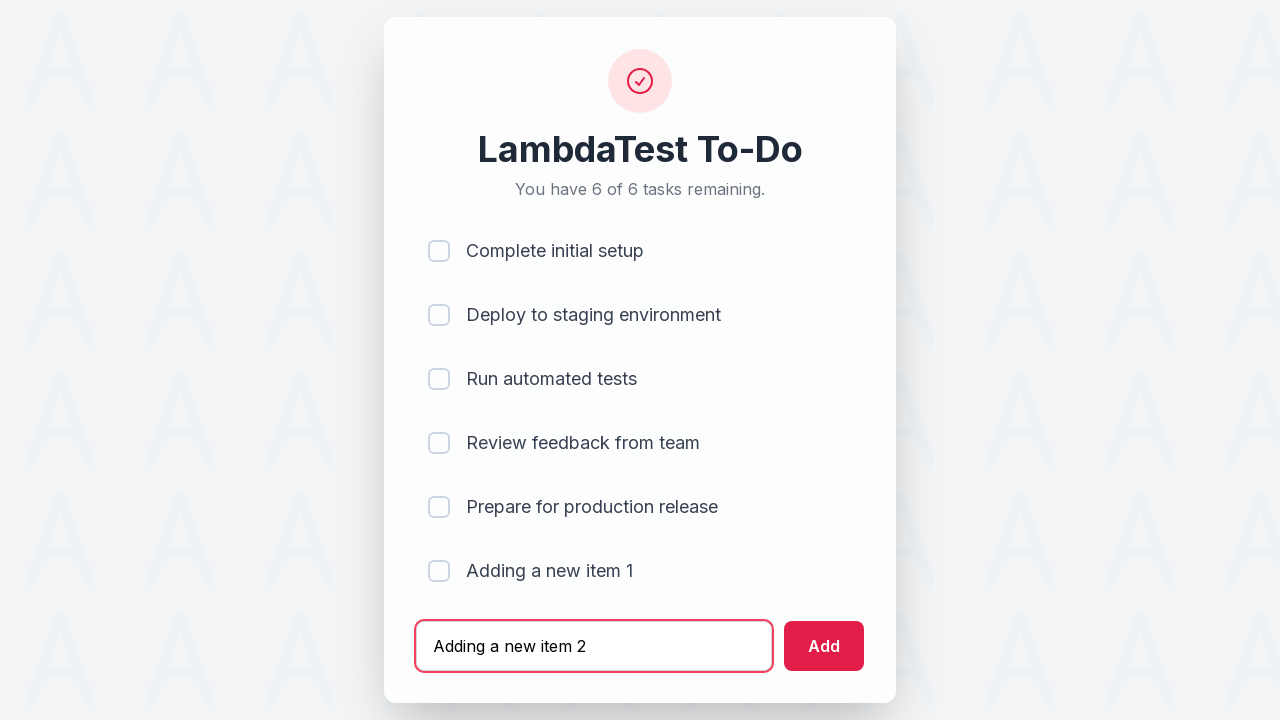

Pressed Enter to add item 2 to the list on #sampletodotext
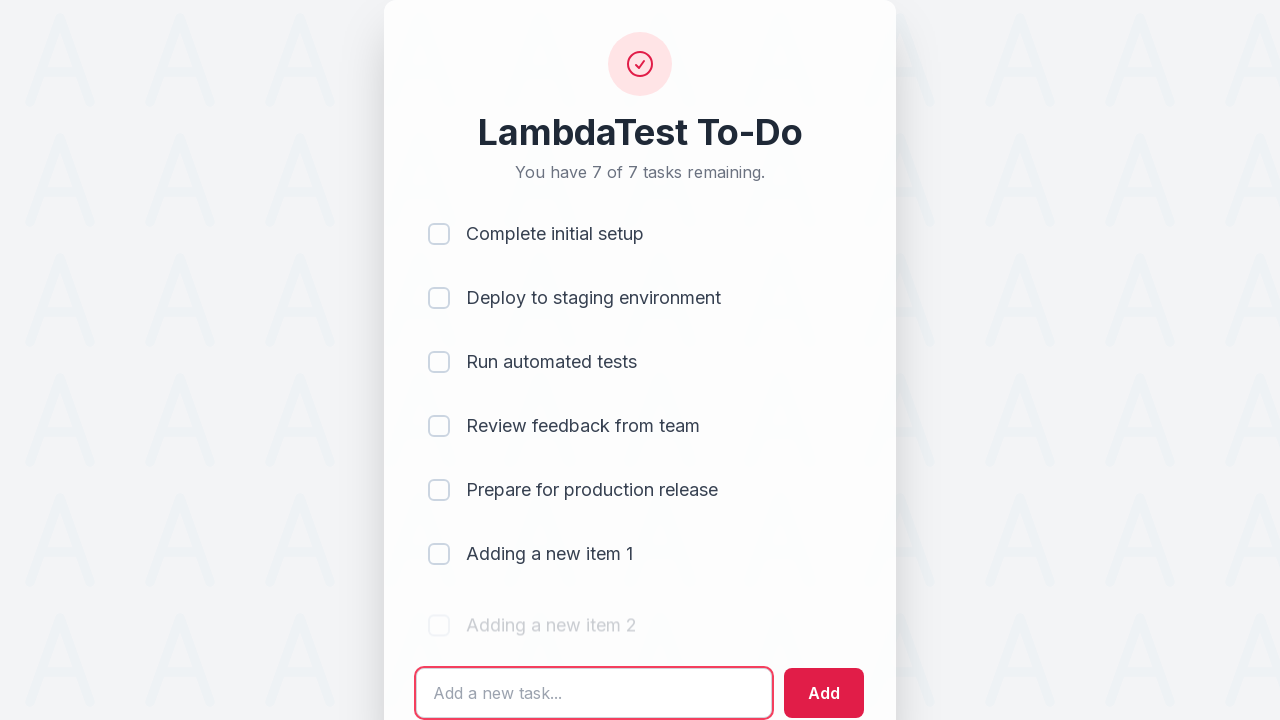

Waited 500ms for item to be added
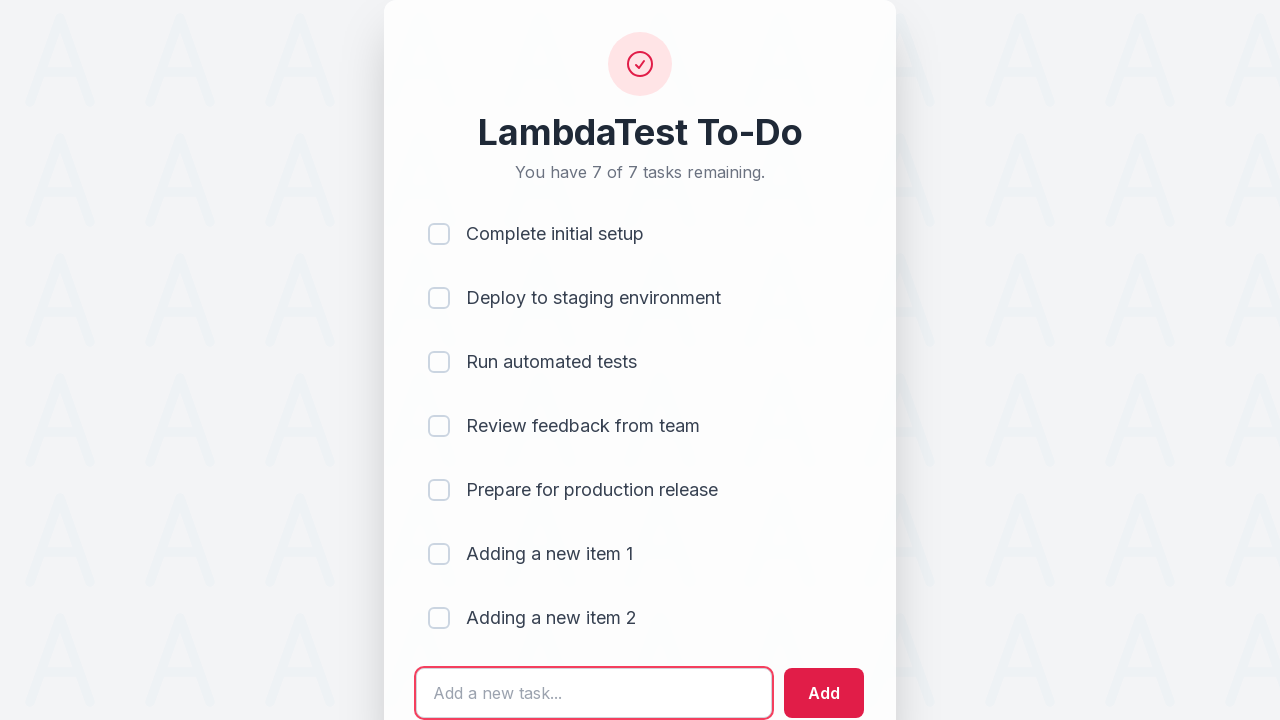

Clicked todo text input field for item 3 at (594, 693) on #sampletodotext
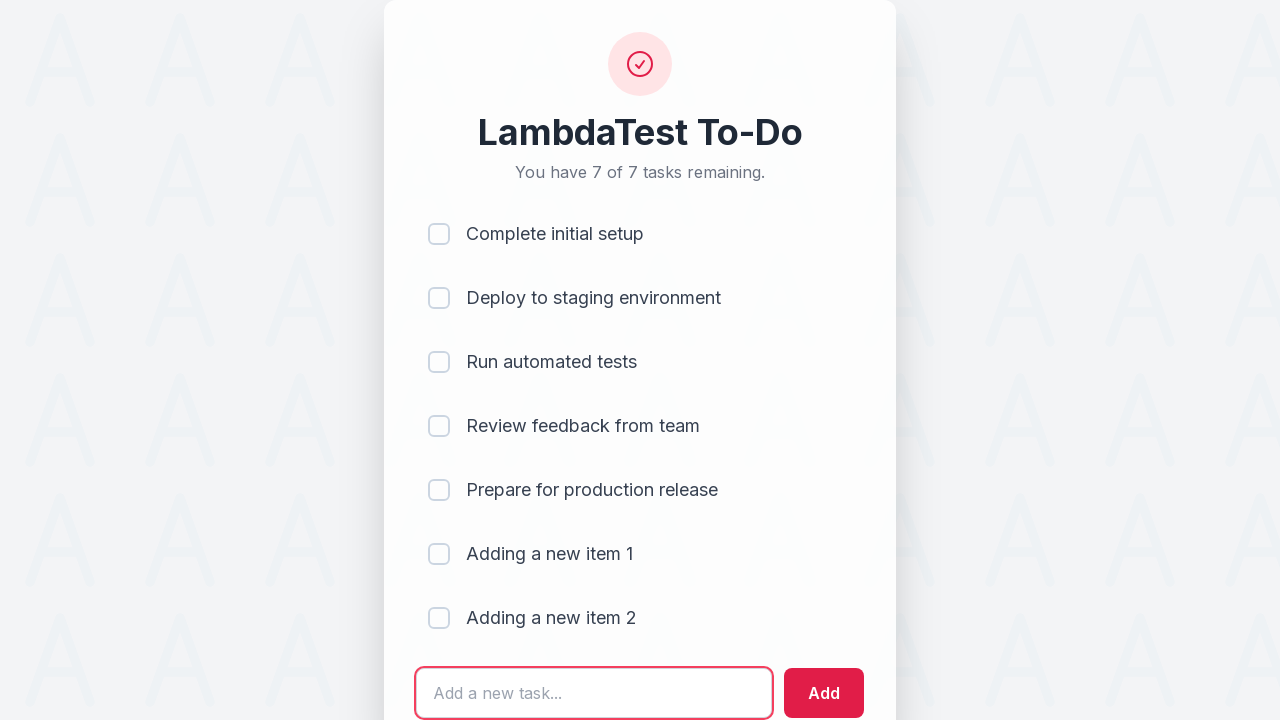

Filled text field with 'Adding a new item 3' on #sampletodotext
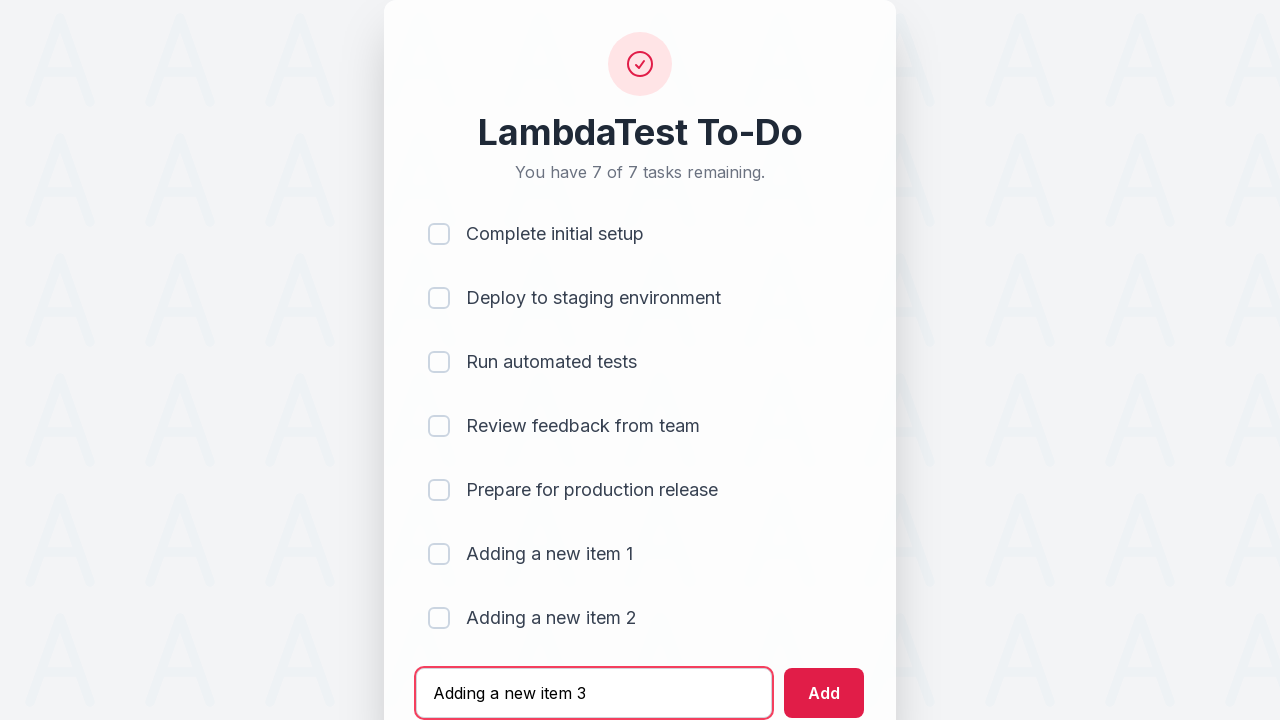

Pressed Enter to add item 3 to the list on #sampletodotext
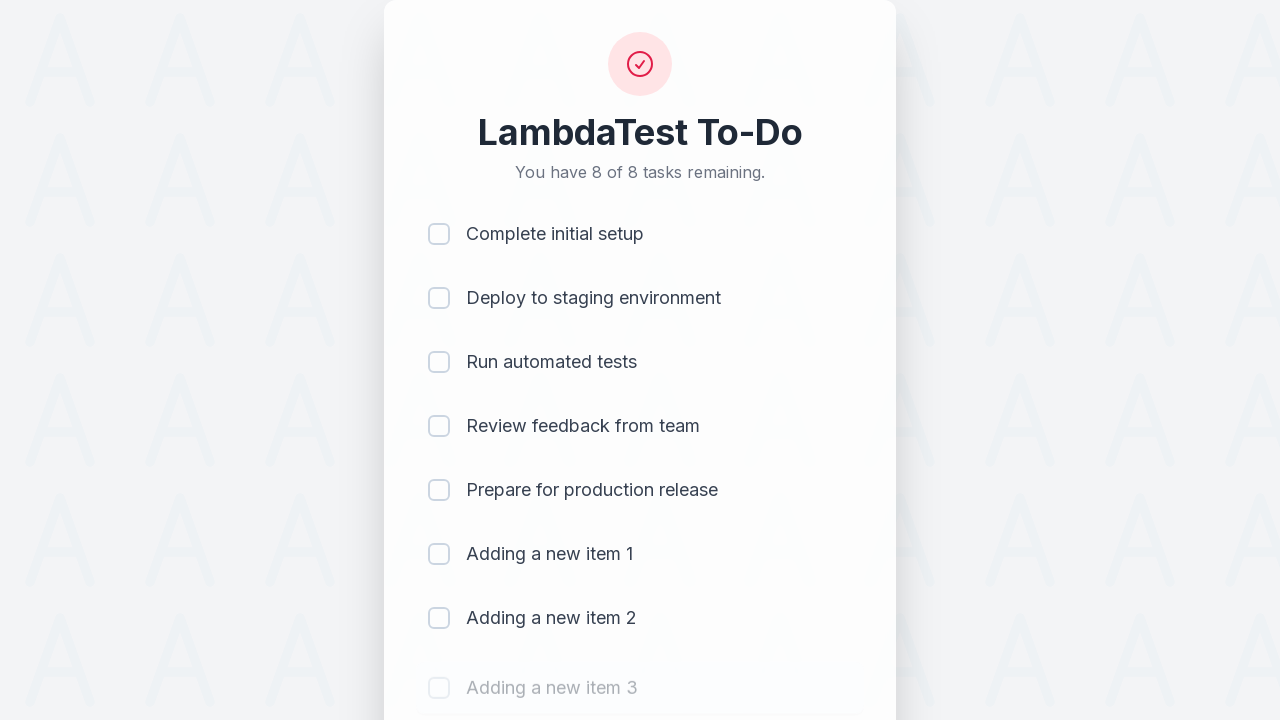

Waited 500ms for item to be added
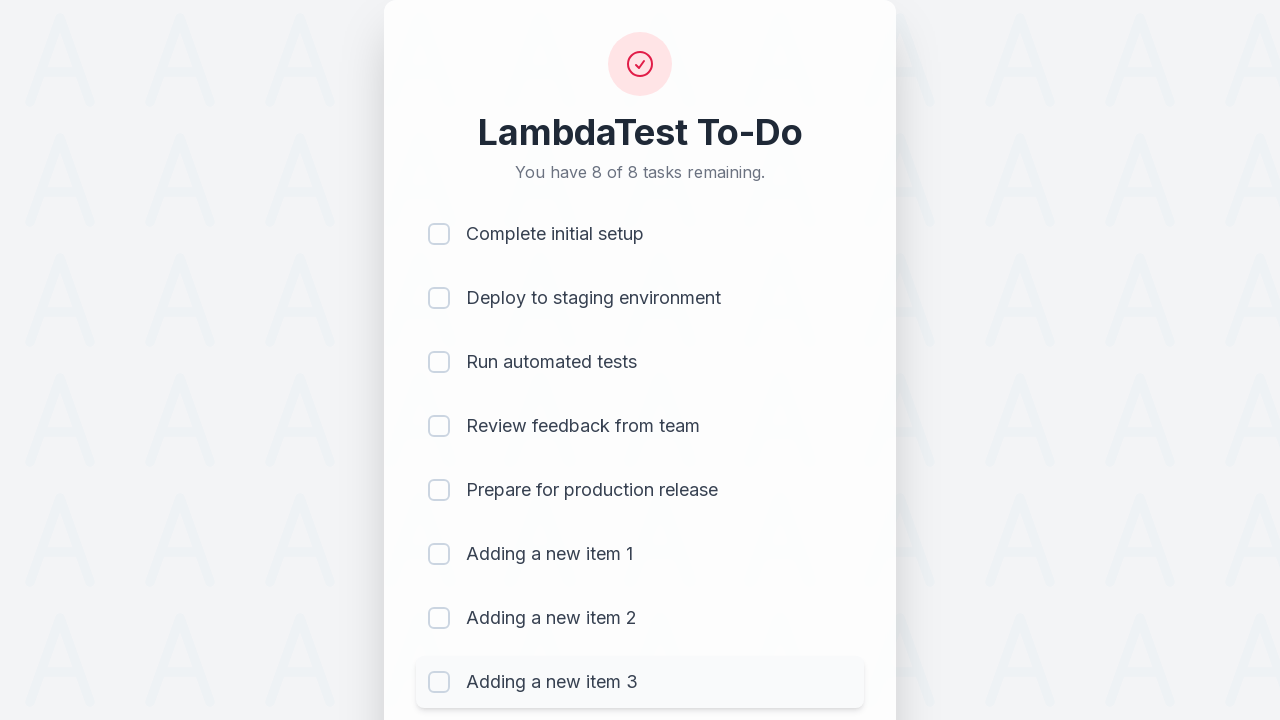

Clicked todo text input field for item 4 at (594, 663) on #sampletodotext
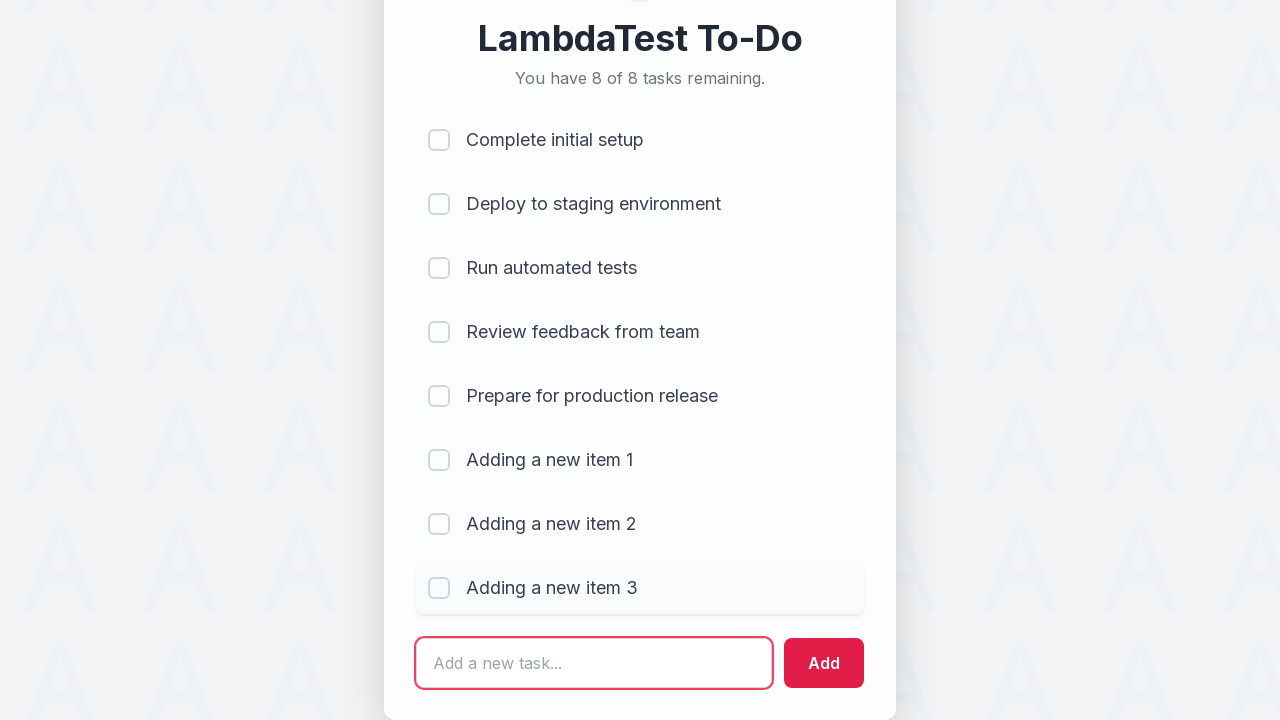

Filled text field with 'Adding a new item 4' on #sampletodotext
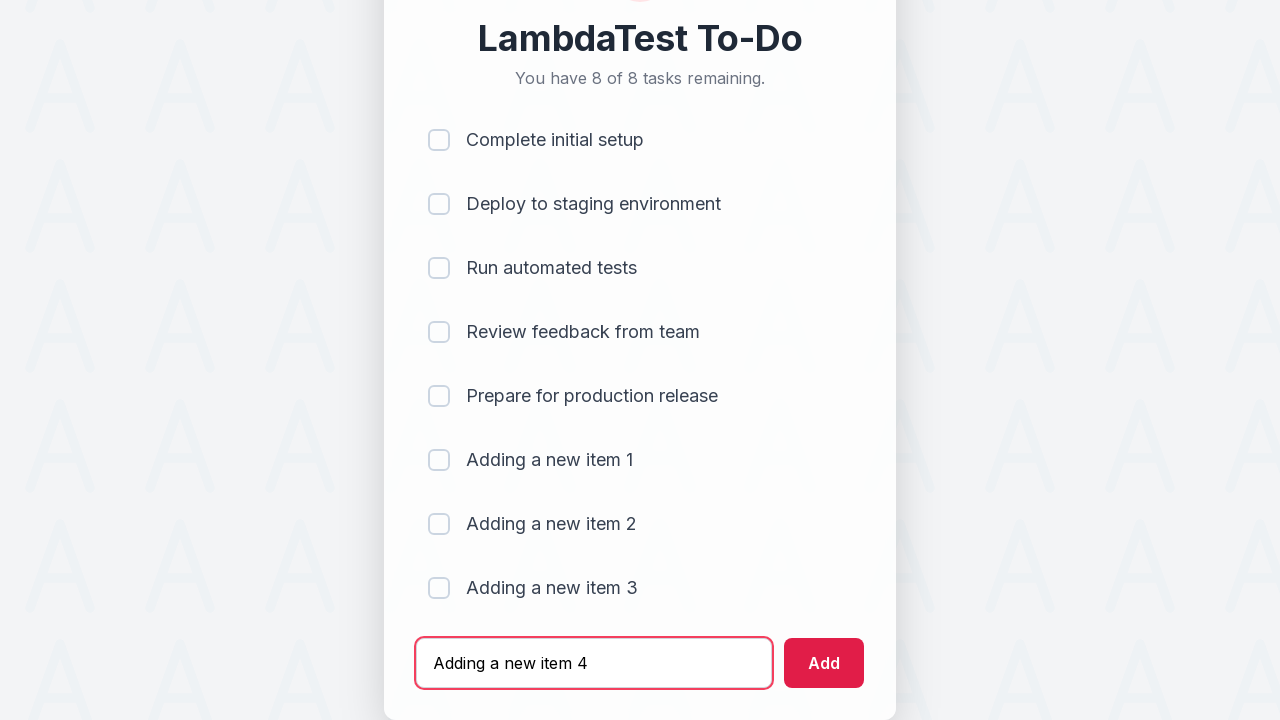

Pressed Enter to add item 4 to the list on #sampletodotext
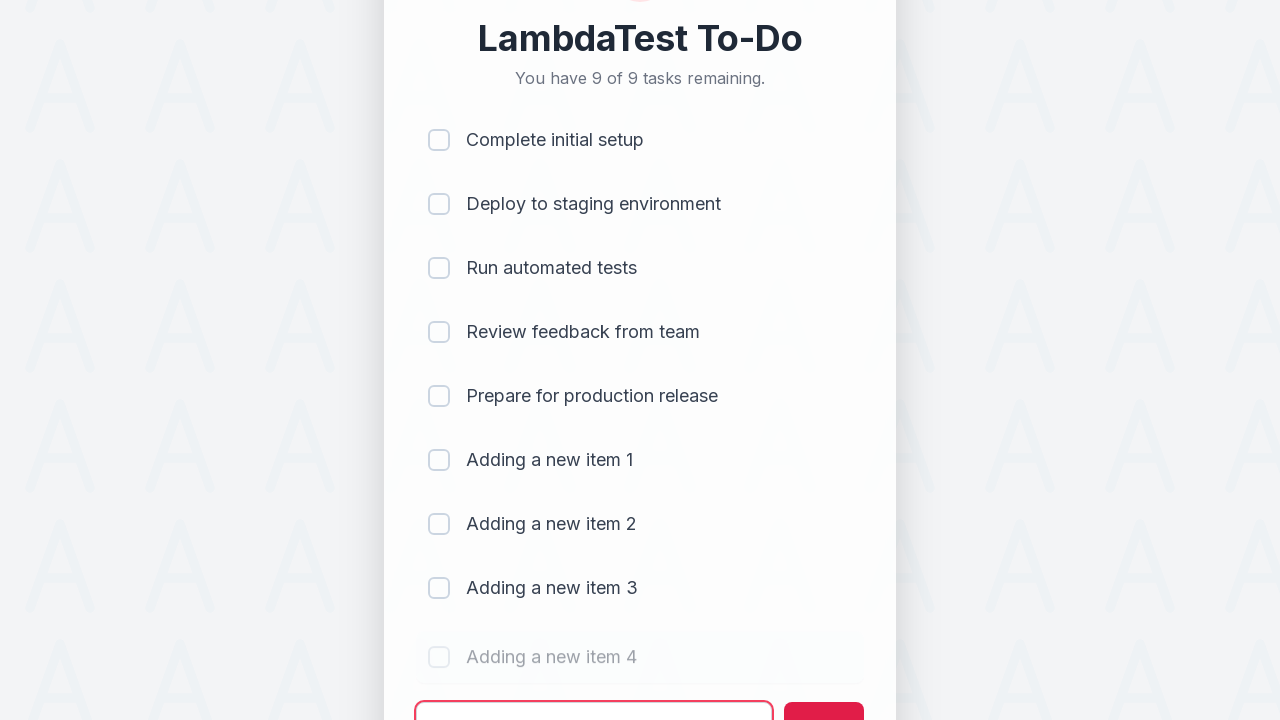

Waited 500ms for item to be added
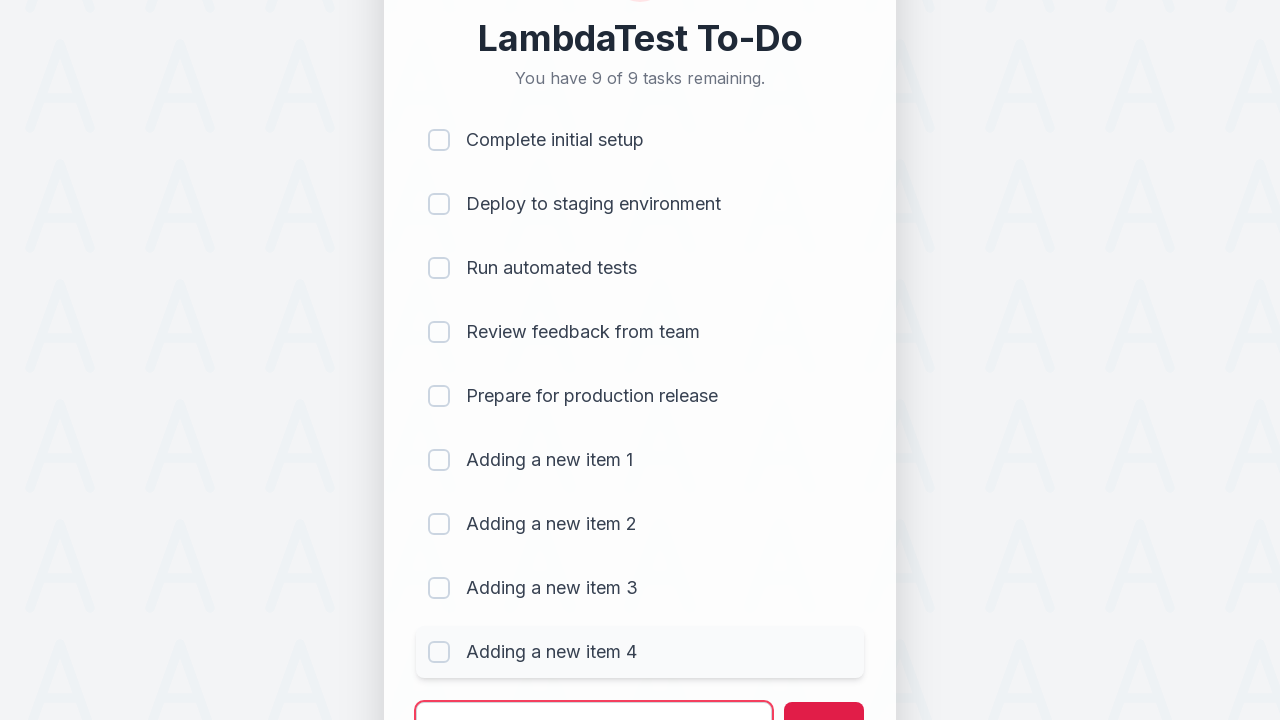

Clicked todo text input field for item 5 at (594, 695) on #sampletodotext
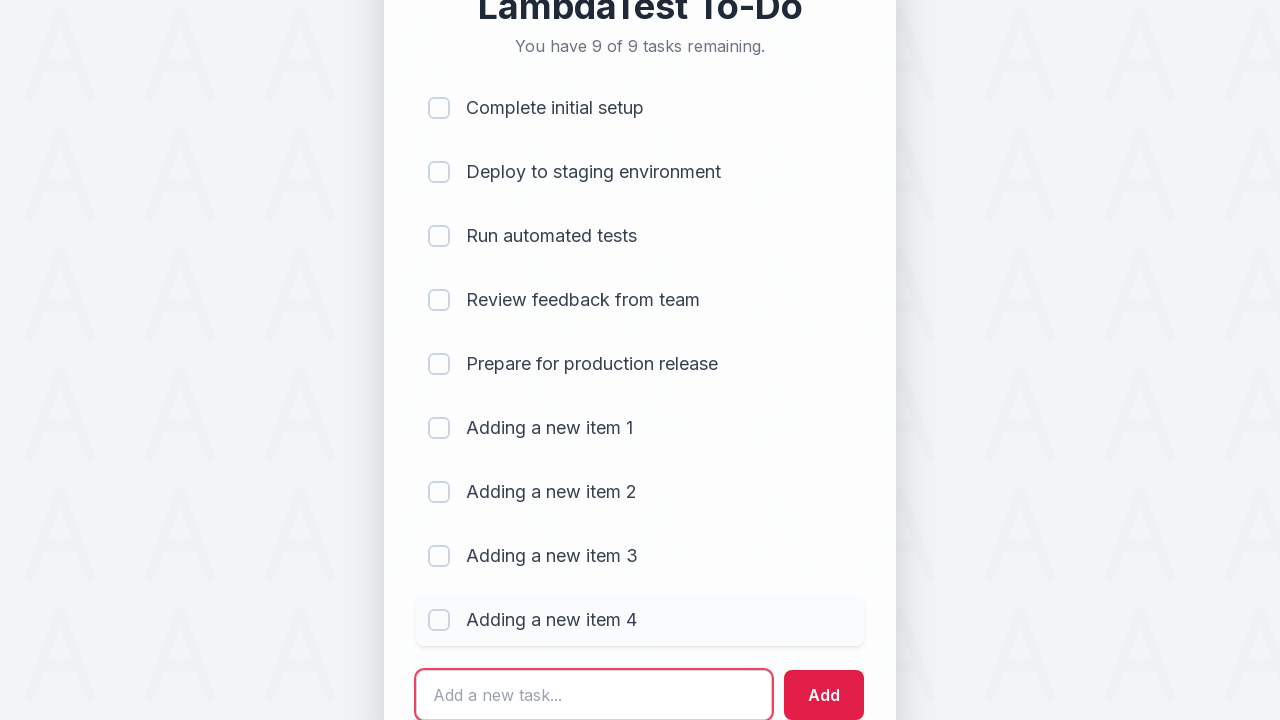

Filled text field with 'Adding a new item 5' on #sampletodotext
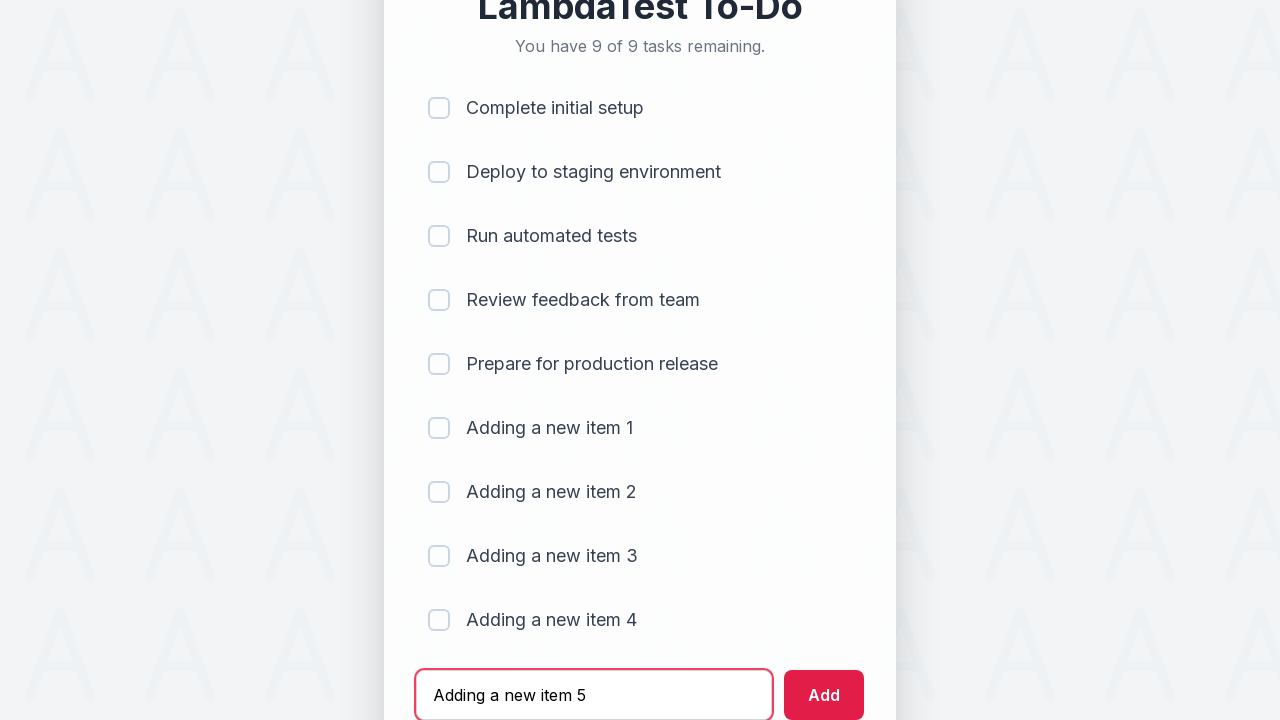

Pressed Enter to add item 5 to the list on #sampletodotext
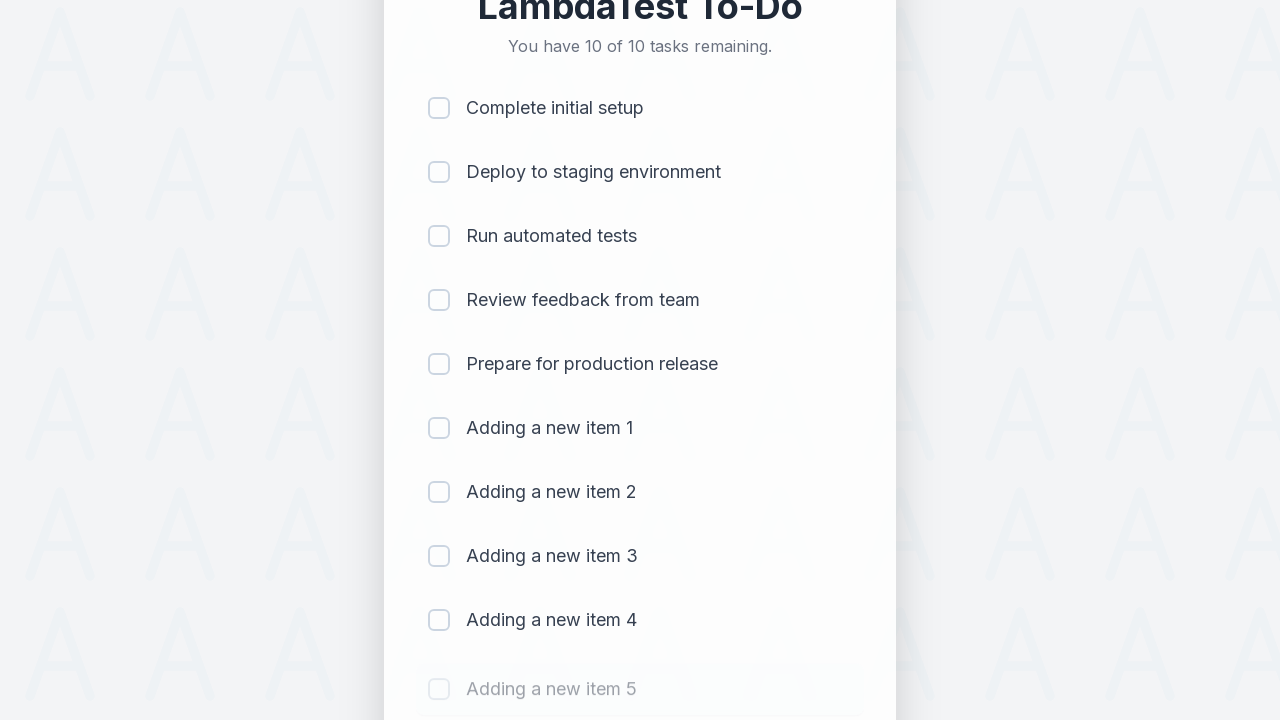

Waited 500ms for item to be added
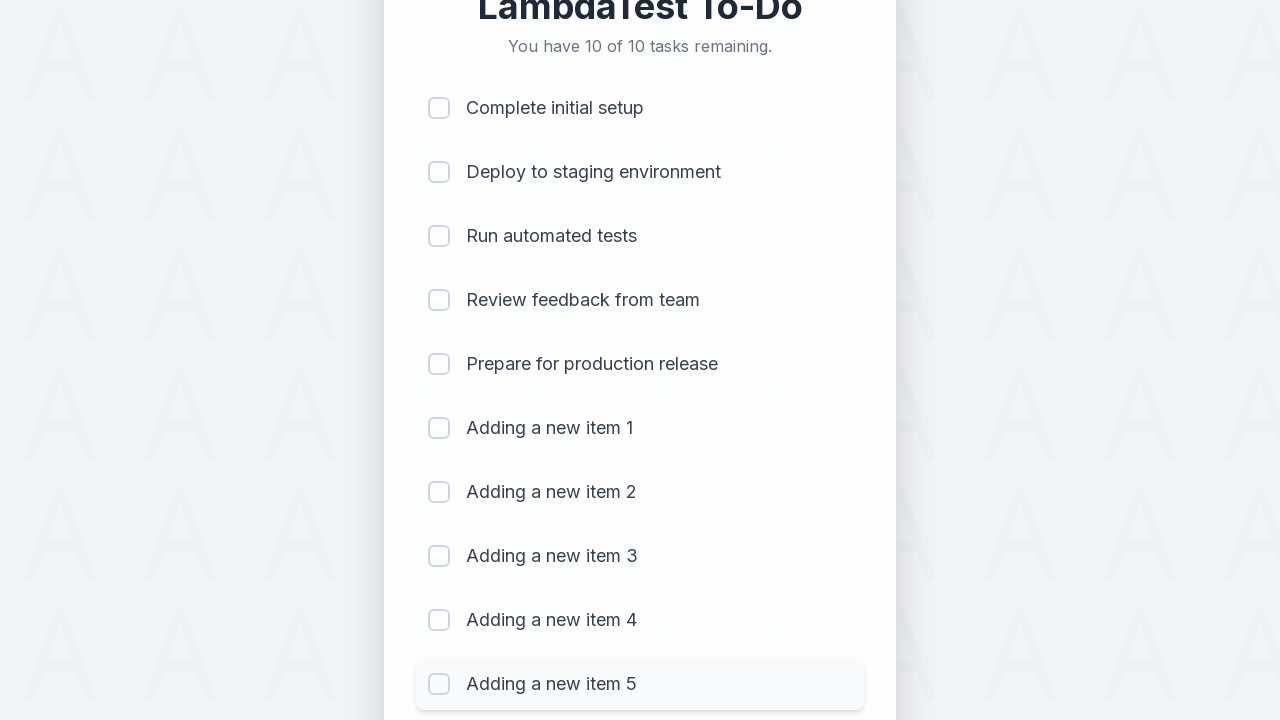

Clicked checkbox for item 1 to mark as completed at (439, 108) on (//input[@type='checkbox'])[1]
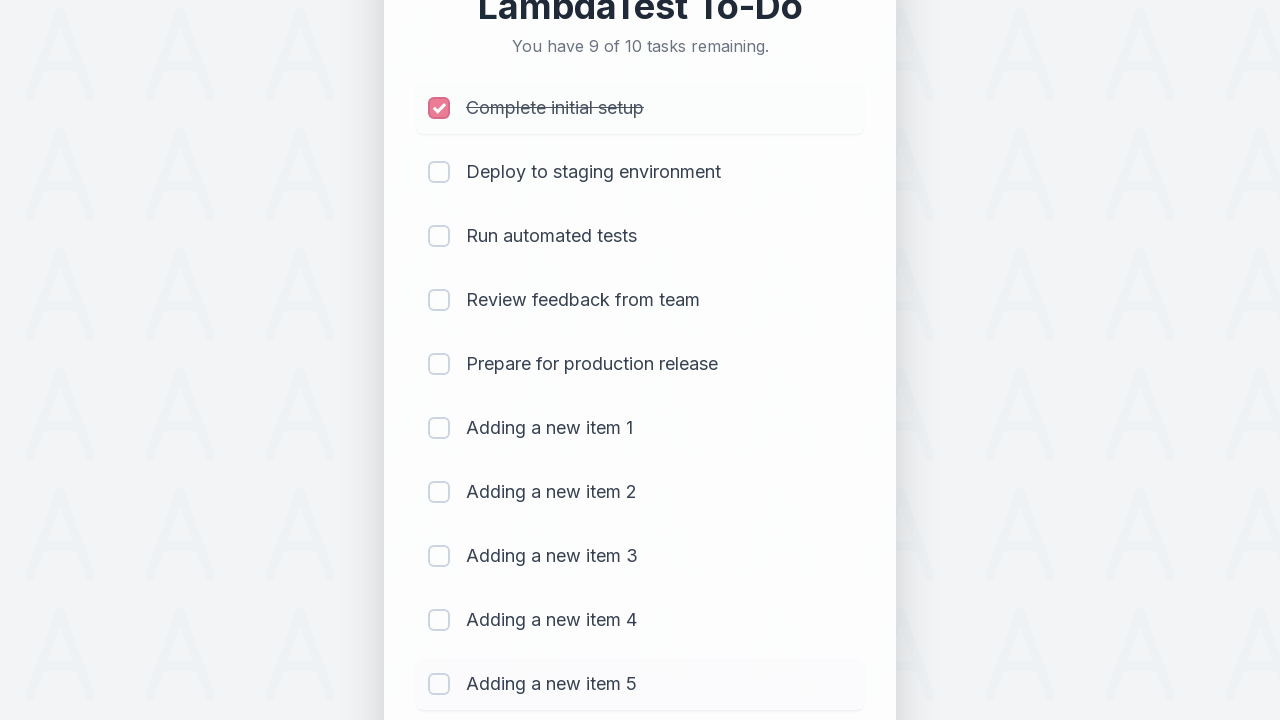

Waited 300ms for item completion to register
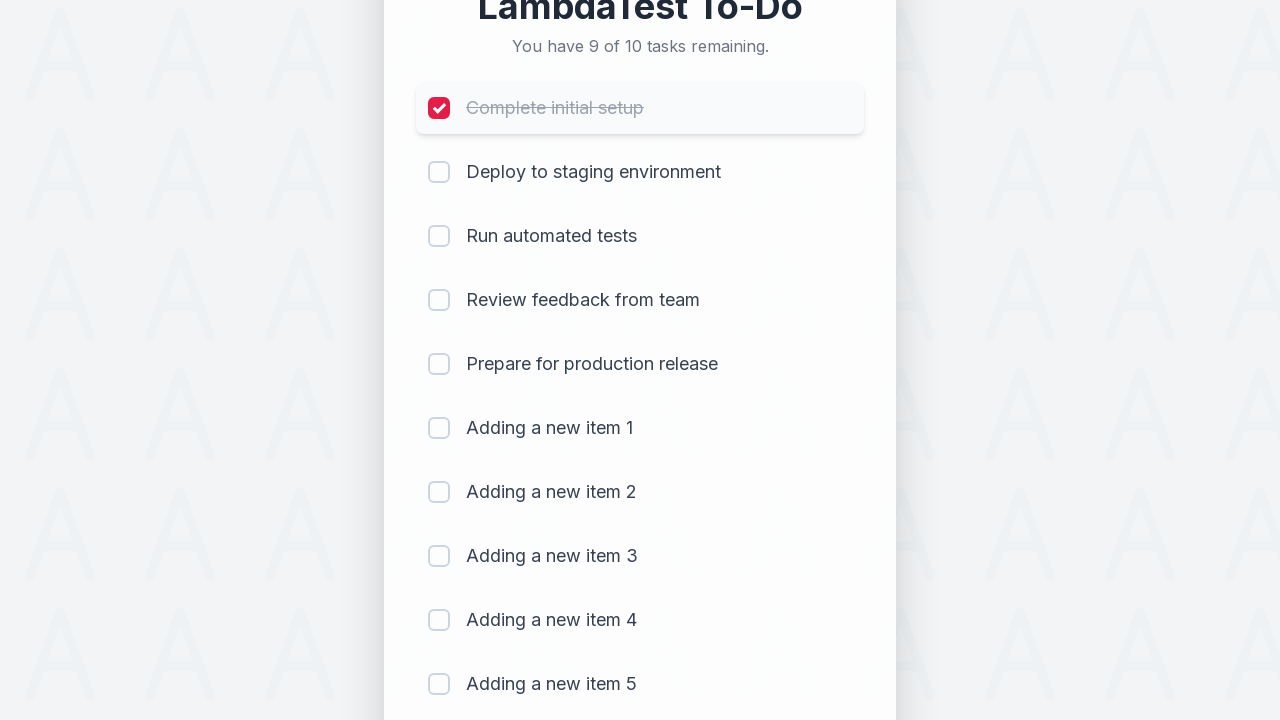

Clicked checkbox for item 2 to mark as completed at (439, 172) on (//input[@type='checkbox'])[2]
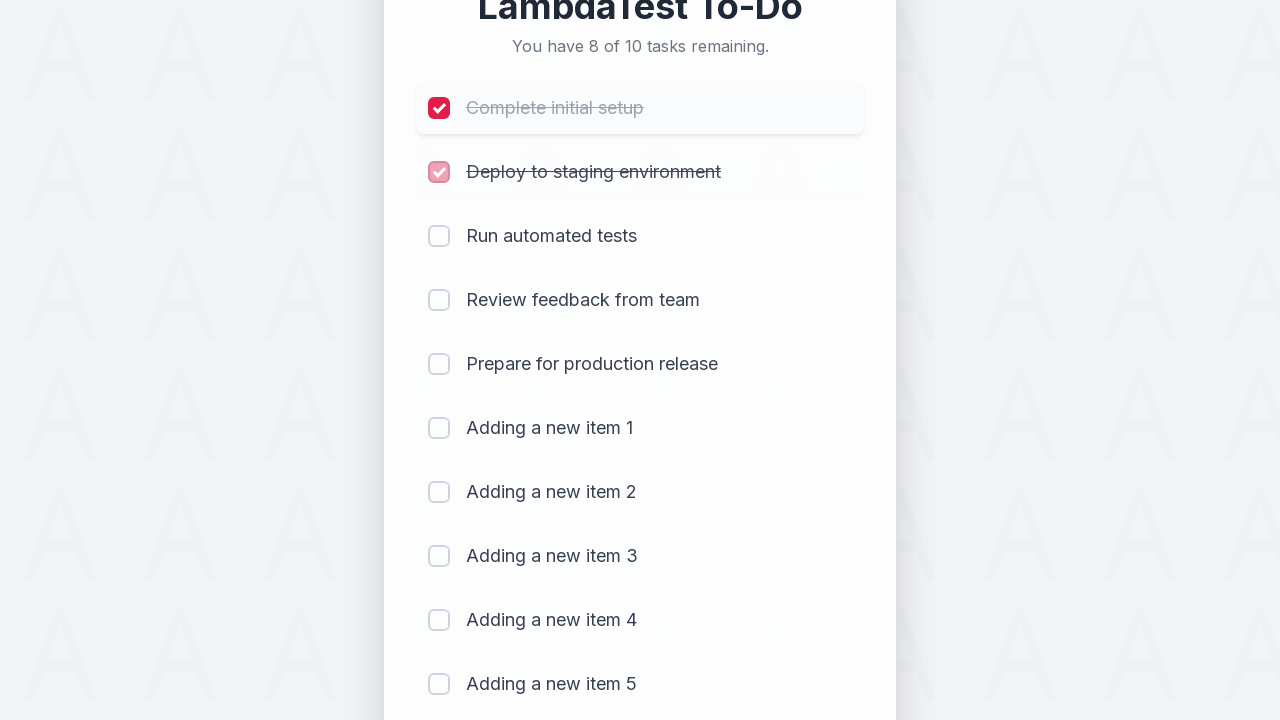

Waited 300ms for item completion to register
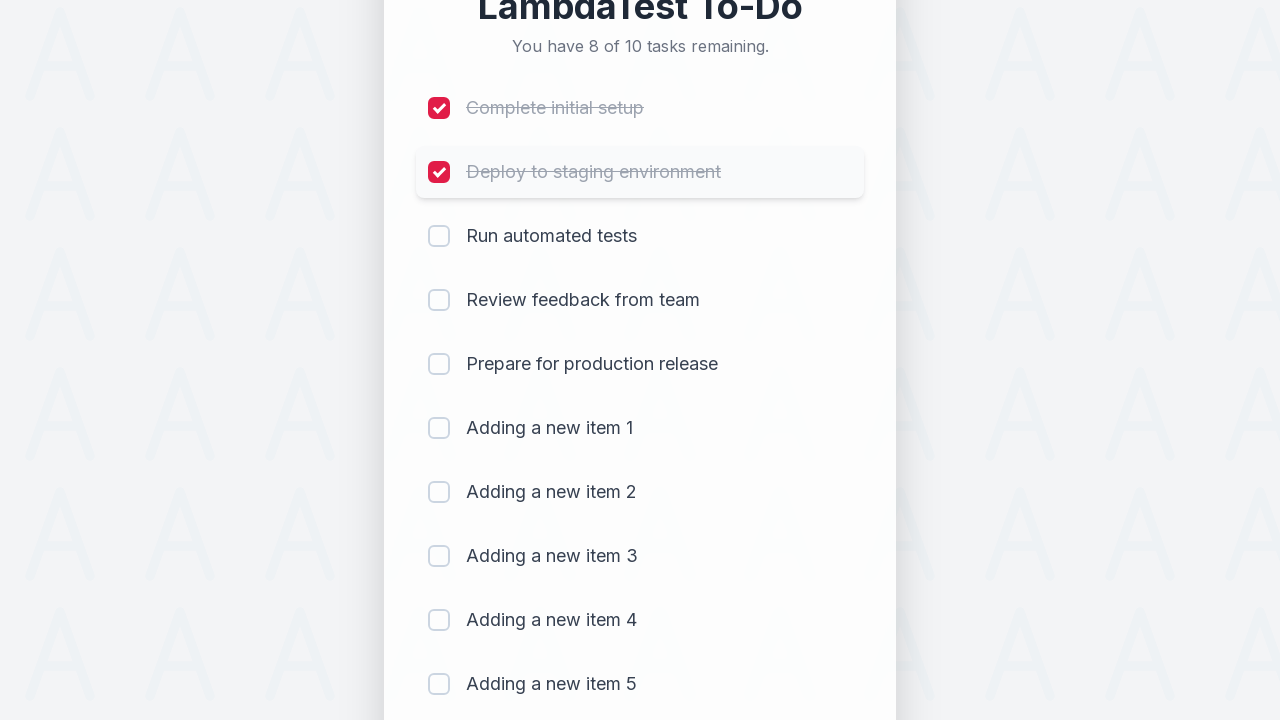

Clicked checkbox for item 3 to mark as completed at (439, 236) on (//input[@type='checkbox'])[3]
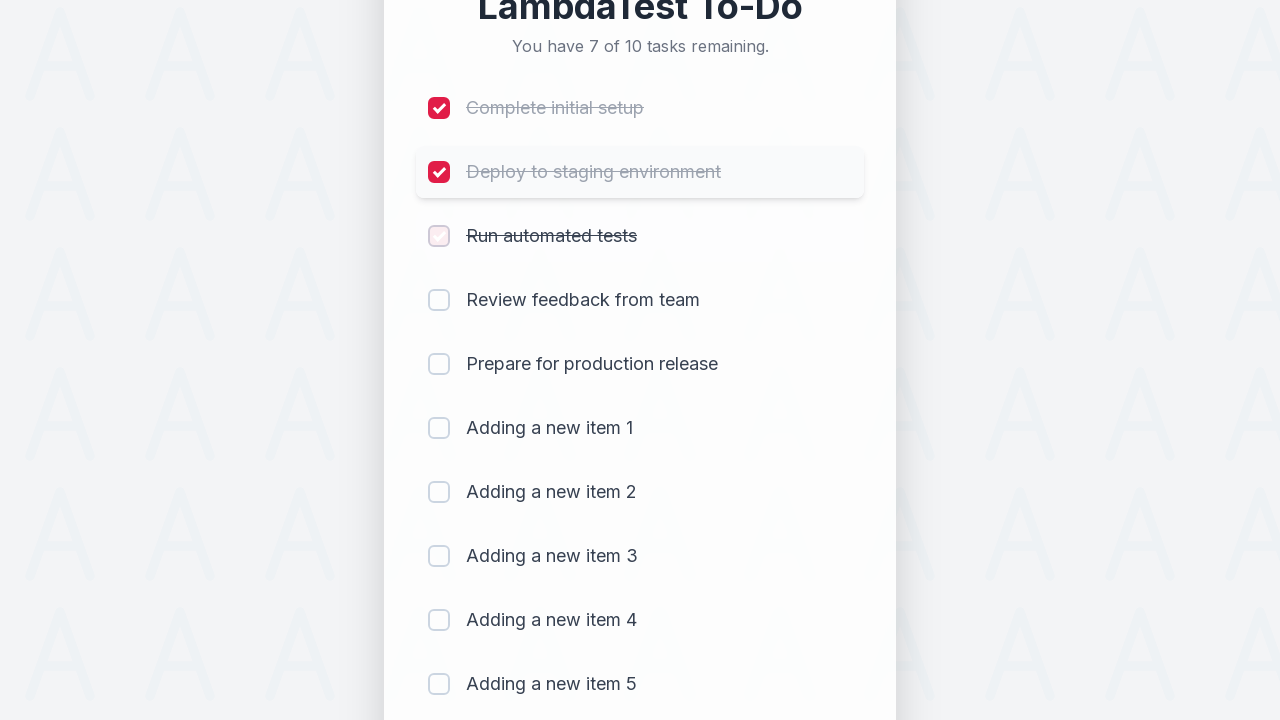

Waited 300ms for item completion to register
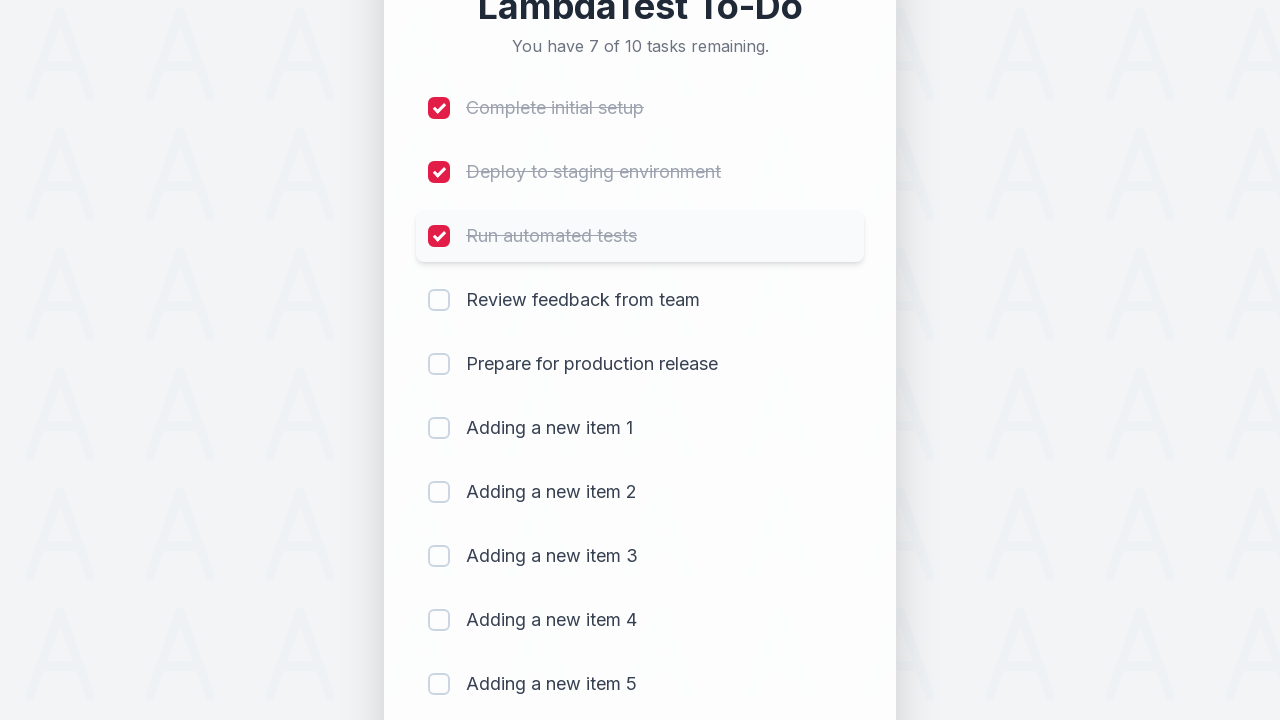

Clicked checkbox for item 4 to mark as completed at (439, 300) on (//input[@type='checkbox'])[4]
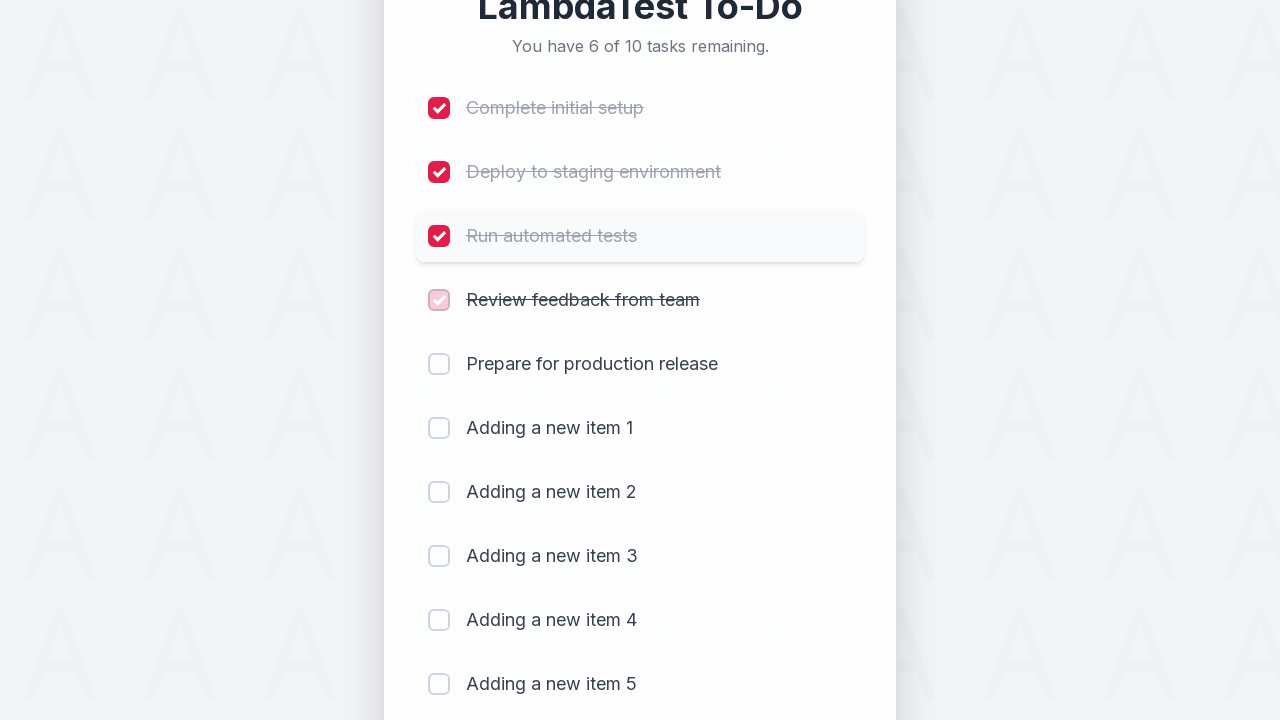

Waited 300ms for item completion to register
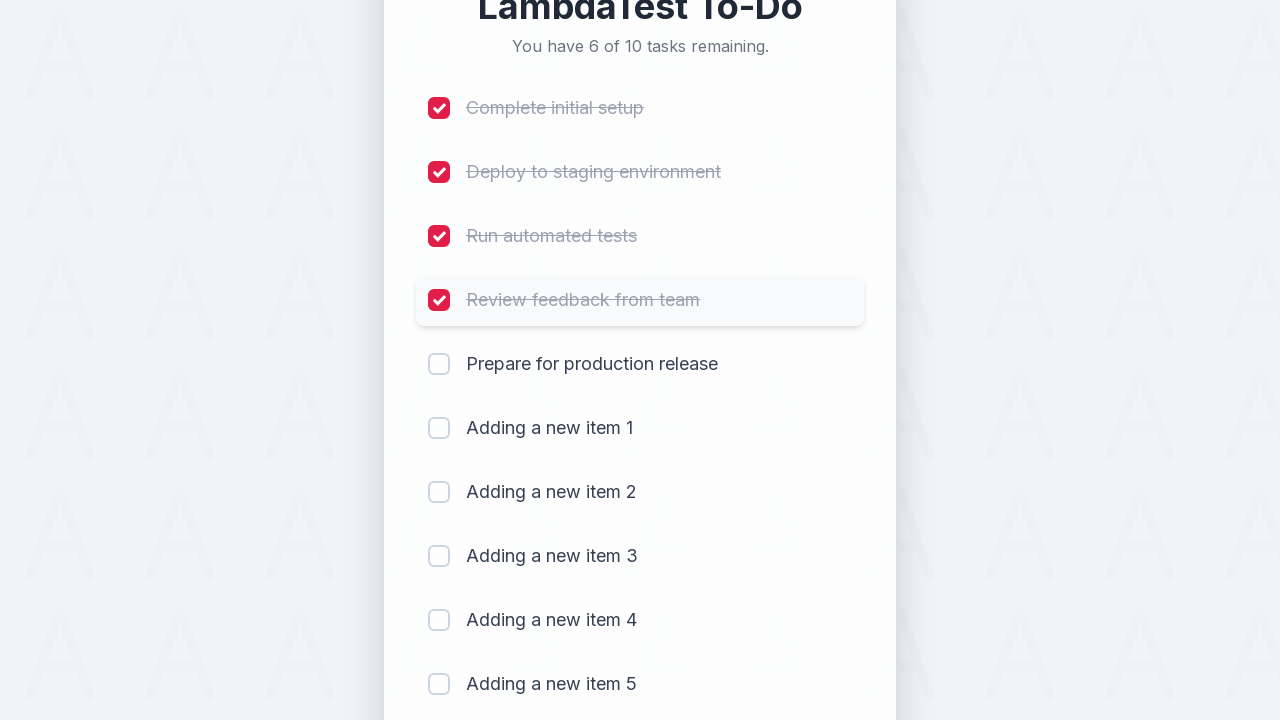

Clicked checkbox for item 5 to mark as completed at (439, 364) on (//input[@type='checkbox'])[5]
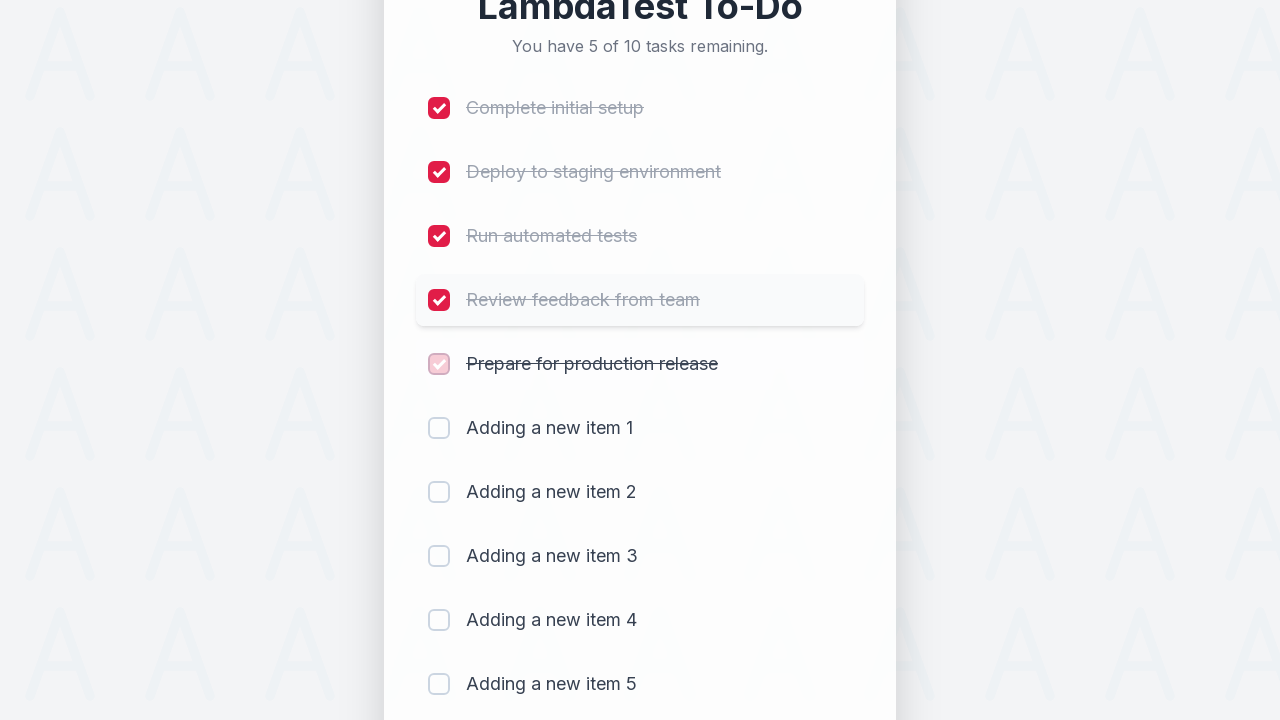

Waited 300ms for item completion to register
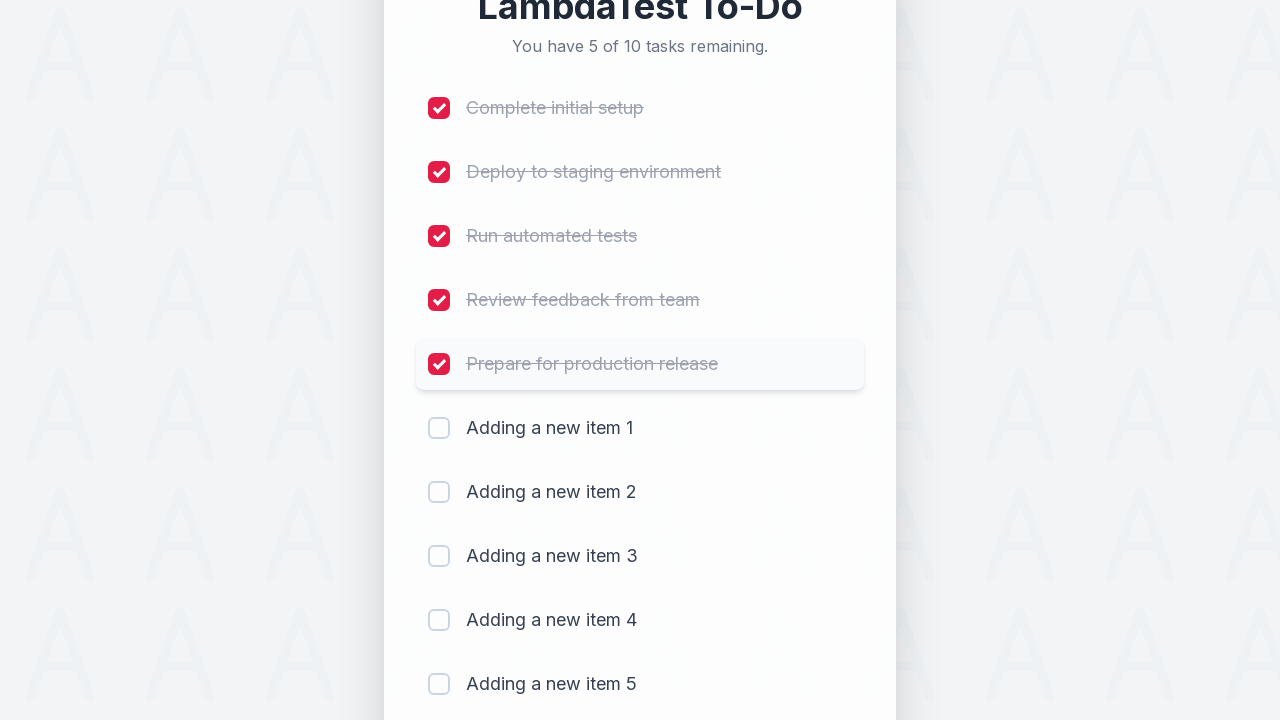

Clicked checkbox for item 6 to mark as completed at (439, 428) on (//input[@type='checkbox'])[6]
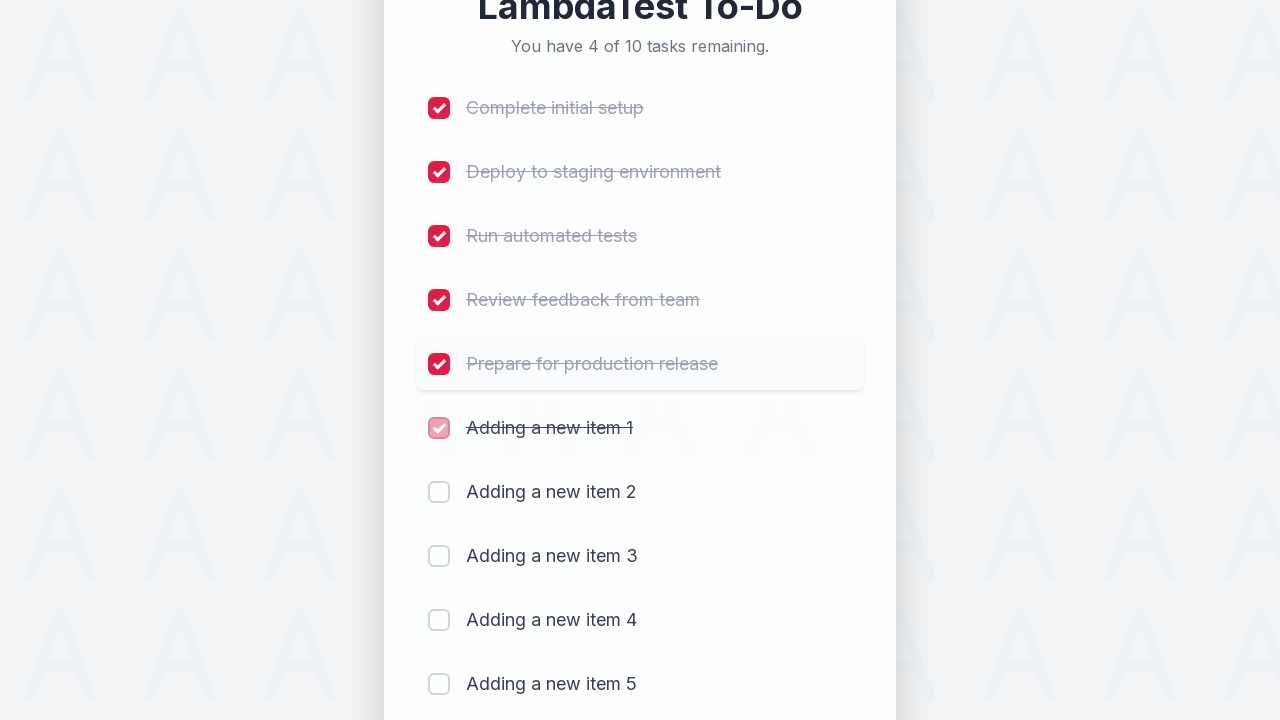

Waited 300ms for item completion to register
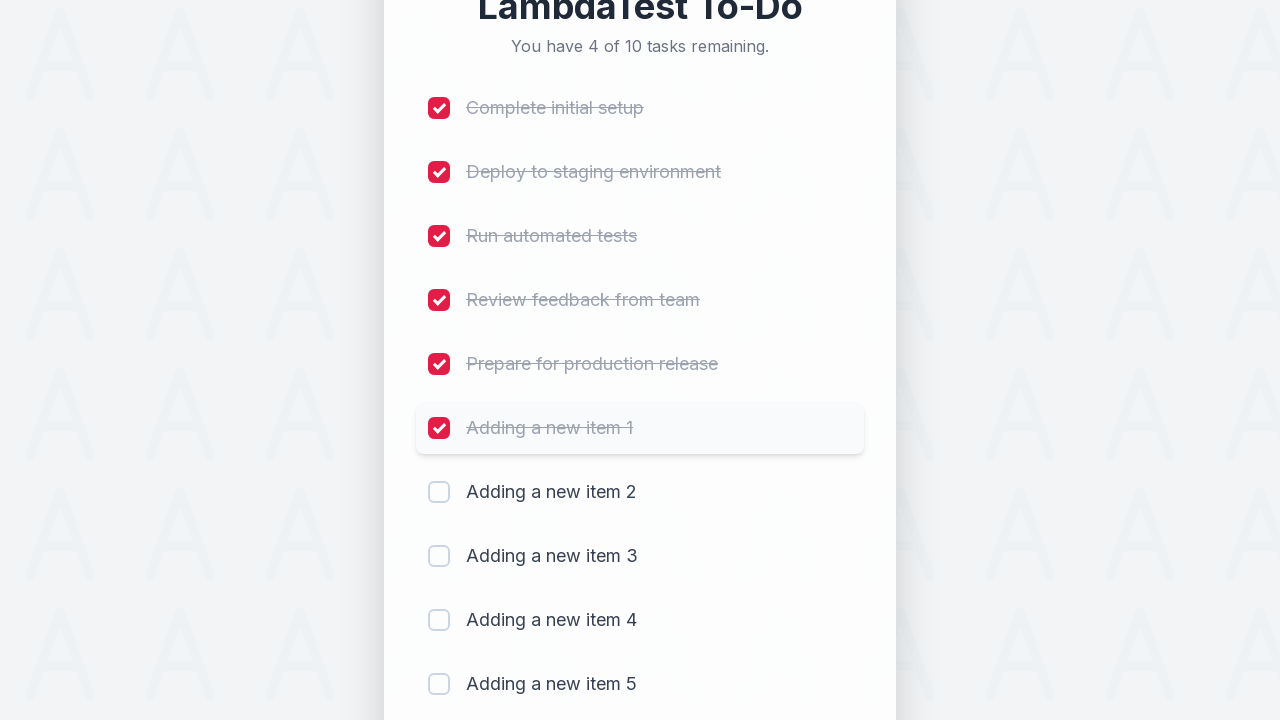

Clicked checkbox for item 7 to mark as completed at (439, 492) on (//input[@type='checkbox'])[7]
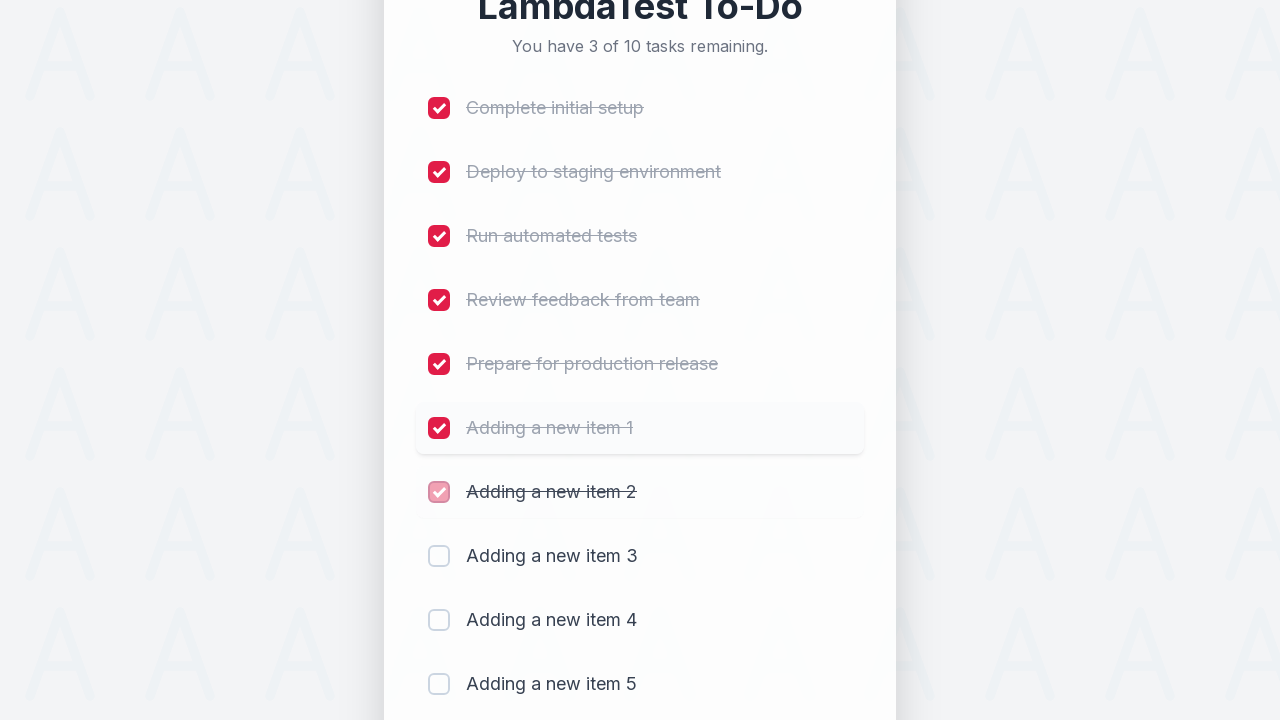

Waited 300ms for item completion to register
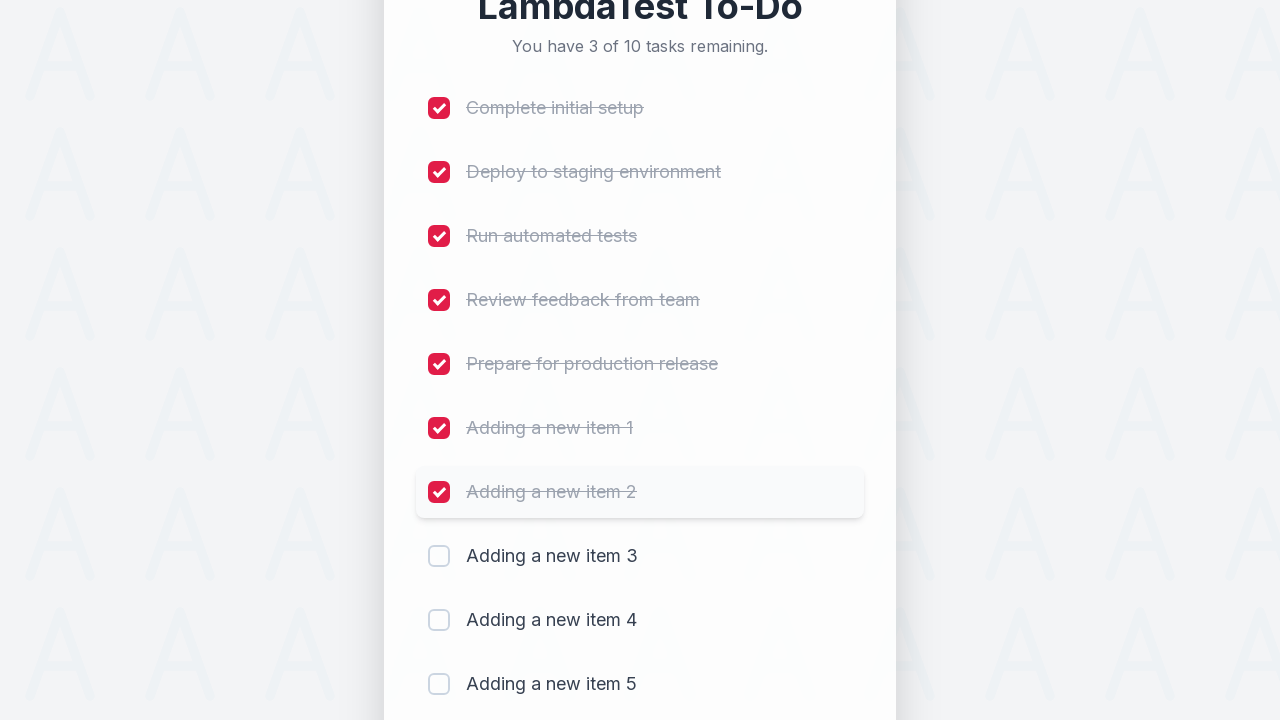

Clicked checkbox for item 8 to mark as completed at (439, 556) on (//input[@type='checkbox'])[8]
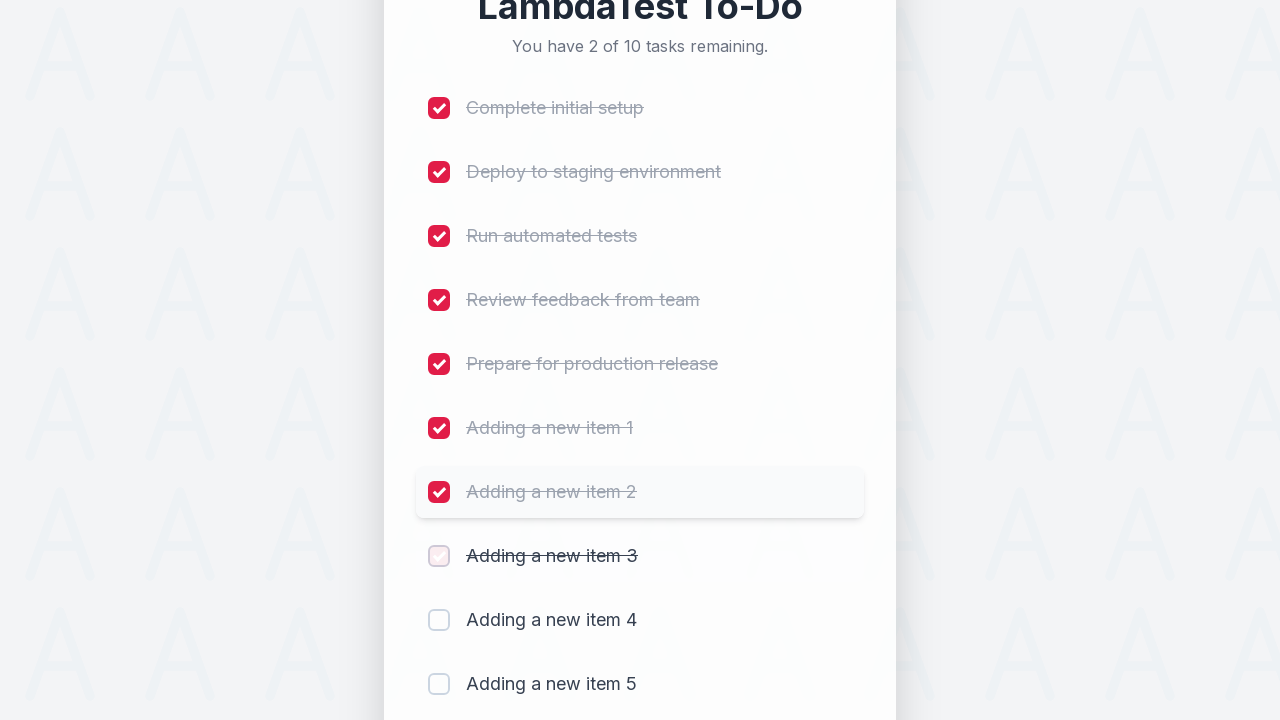

Waited 300ms for item completion to register
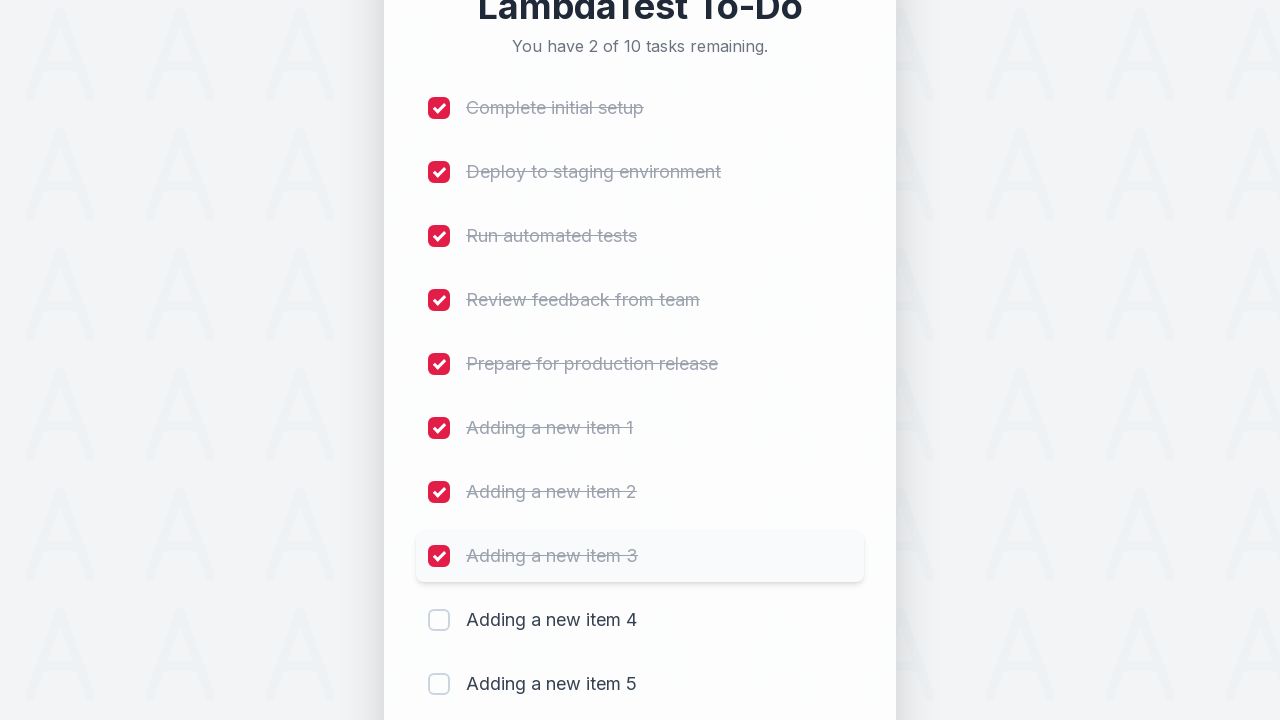

Clicked checkbox for item 9 to mark as completed at (439, 620) on (//input[@type='checkbox'])[9]
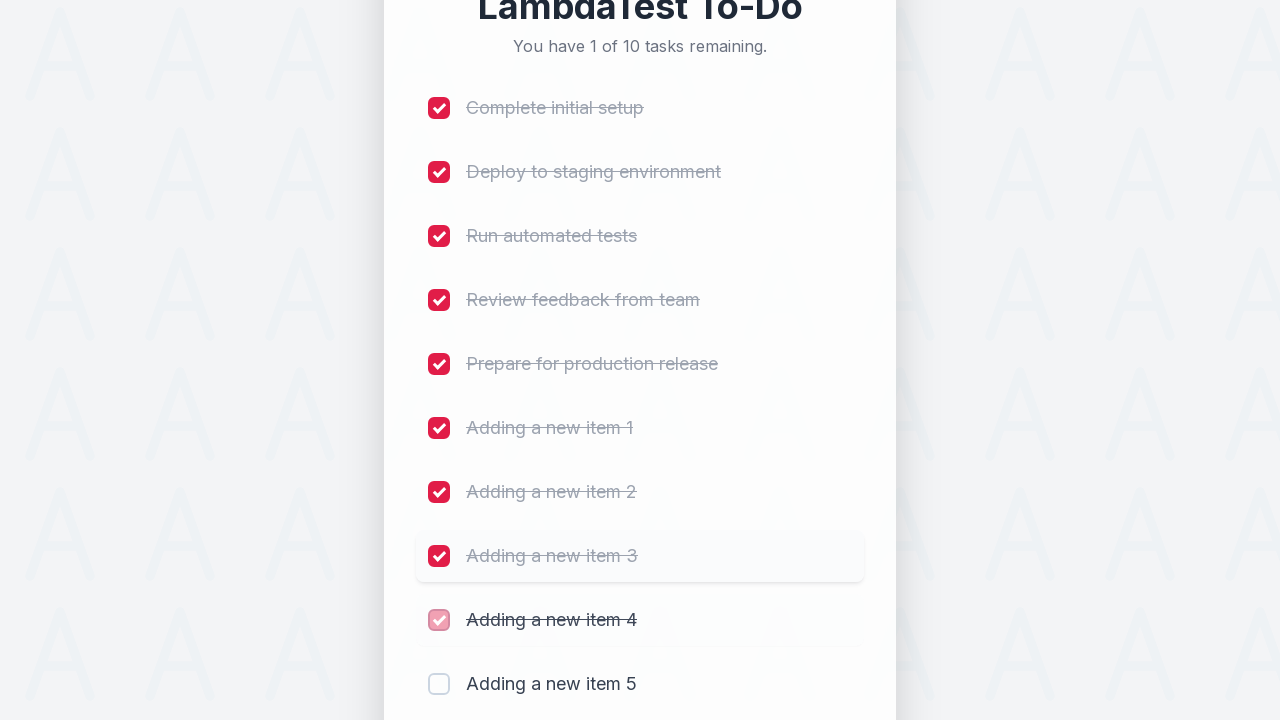

Waited 300ms for item completion to register
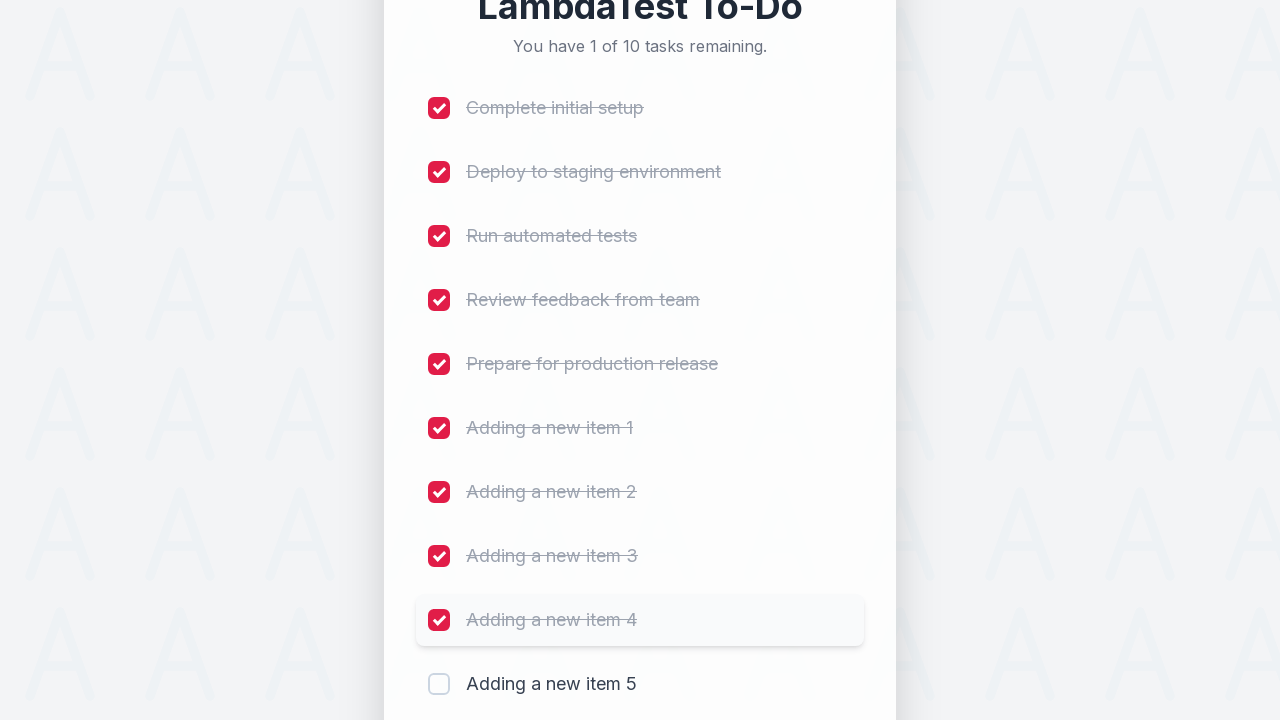

Clicked checkbox for item 10 to mark as completed at (439, 684) on (//input[@type='checkbox'])[10]
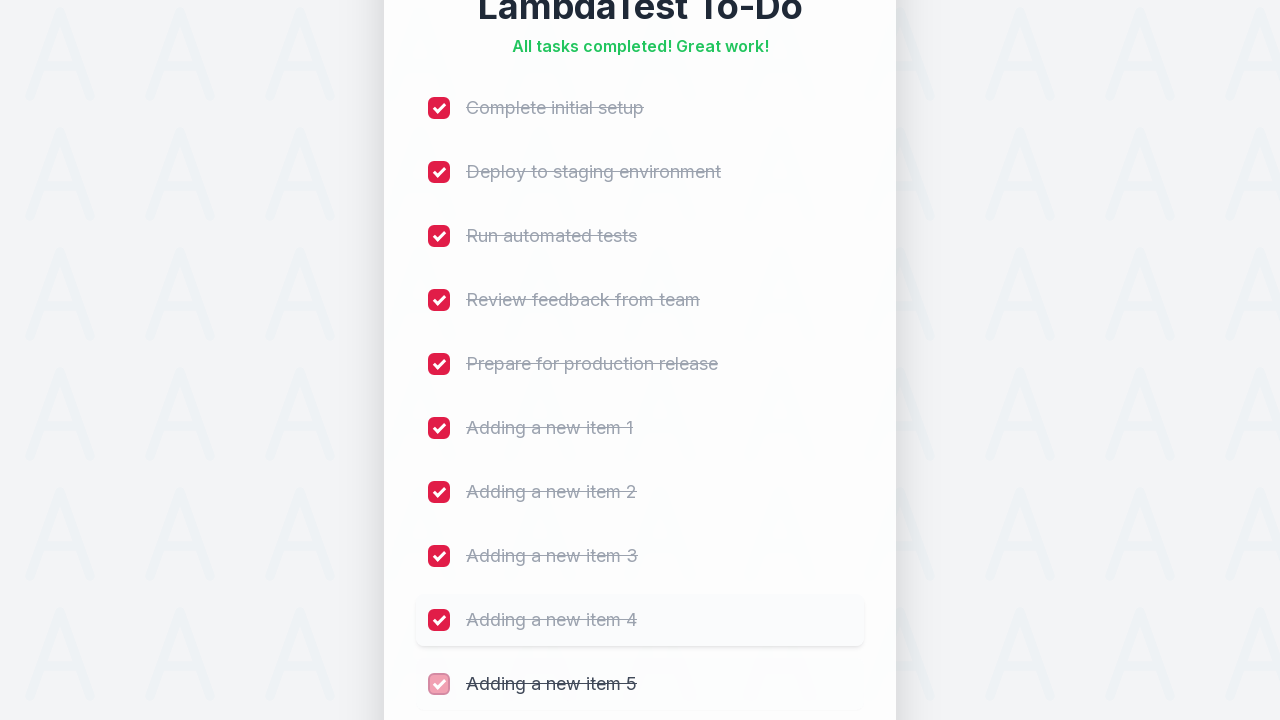

Waited 300ms for item completion to register
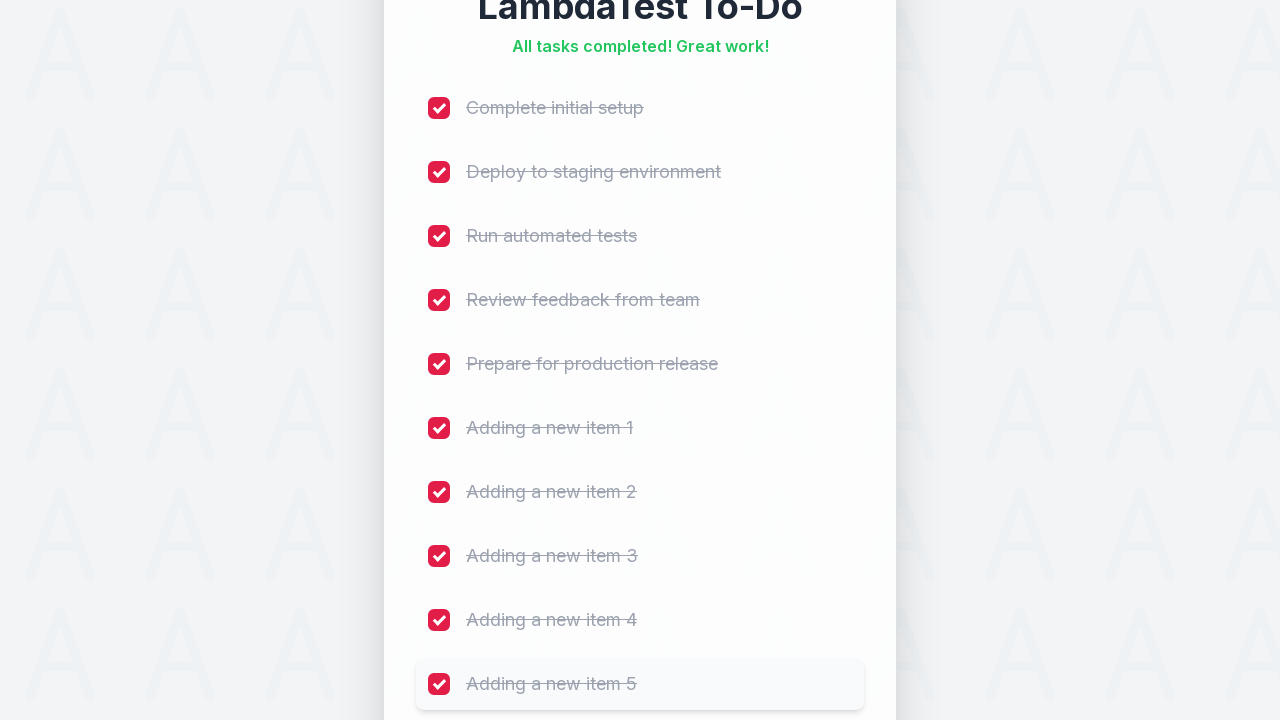

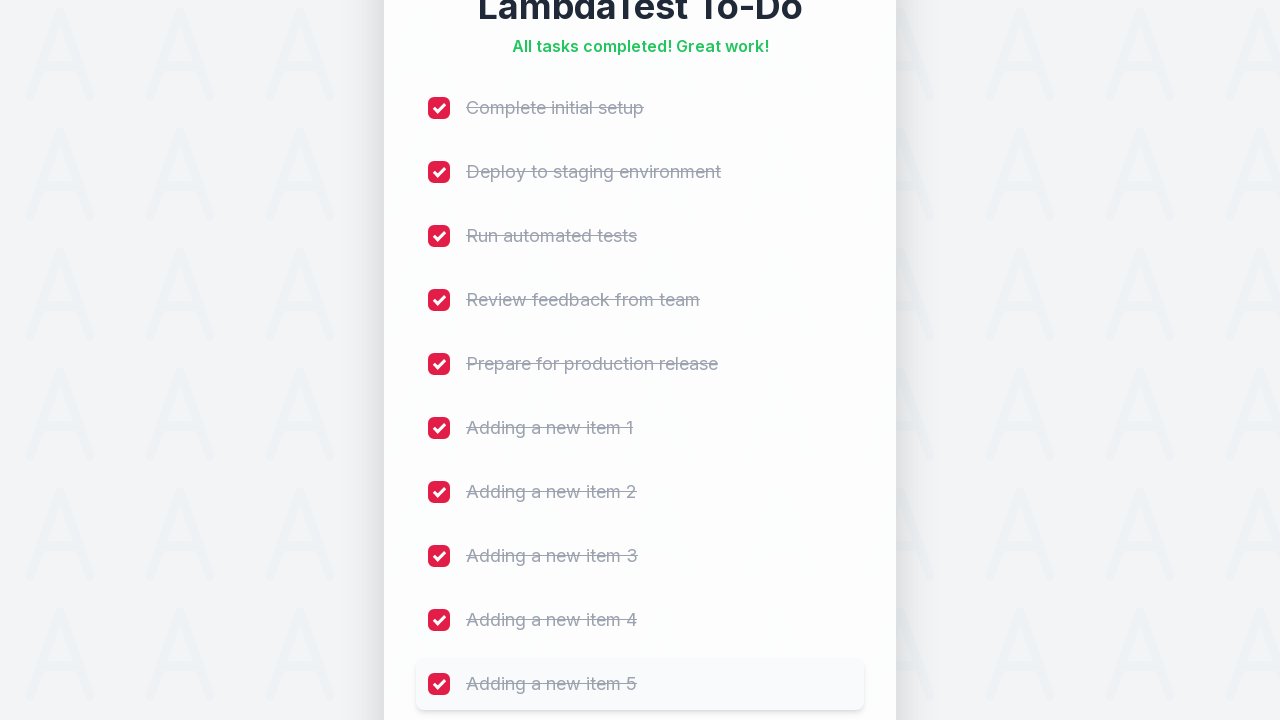